Tests the Bootstrap checkout form by filling in billing, shipping, and payment information fields, then submitting the form. This process is repeated 5 times.

Starting URL: https://getbootstrap.com/docs/4.0/examples/checkout/

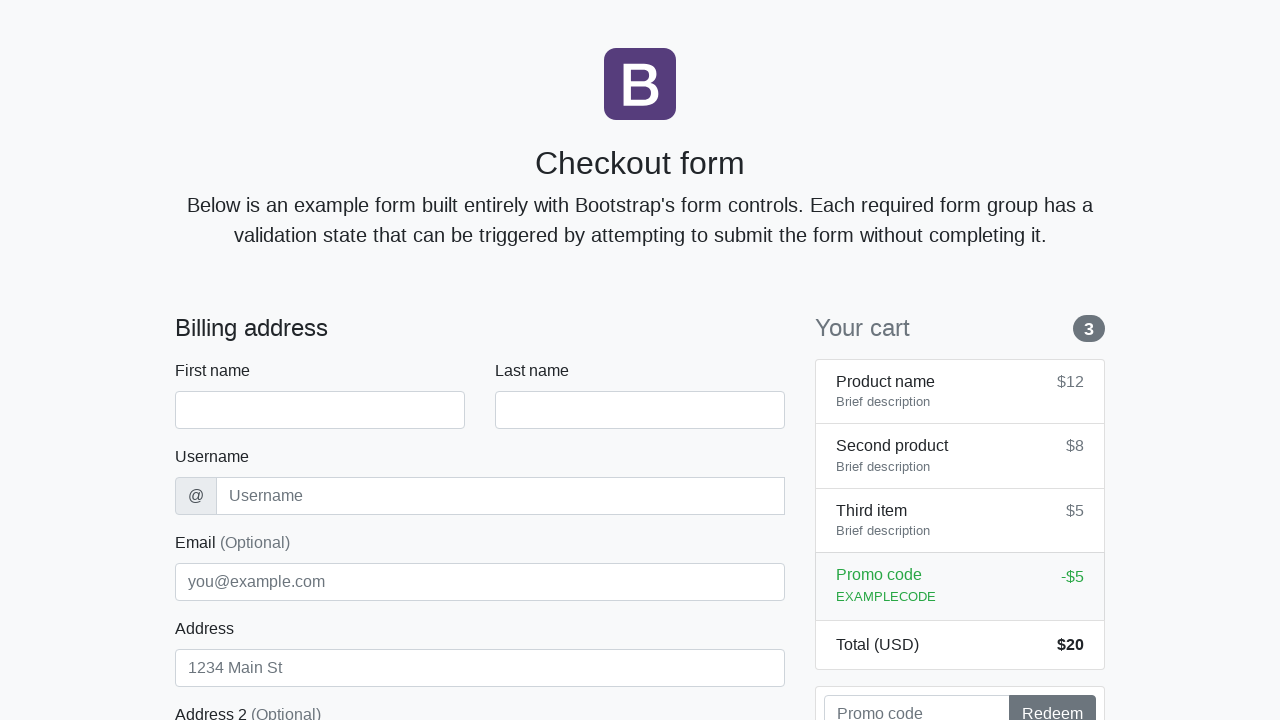

Form loaded and firstName field is visible
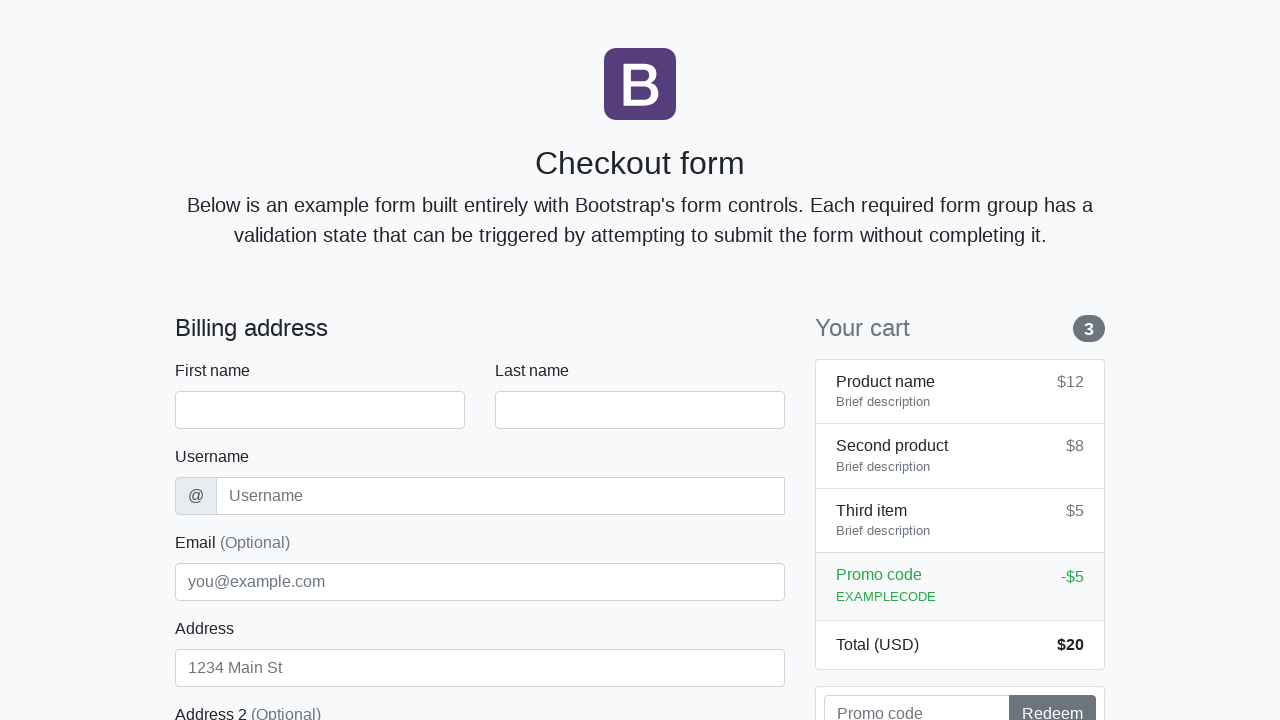

Filled firstName field with 'Anton' on #firstName
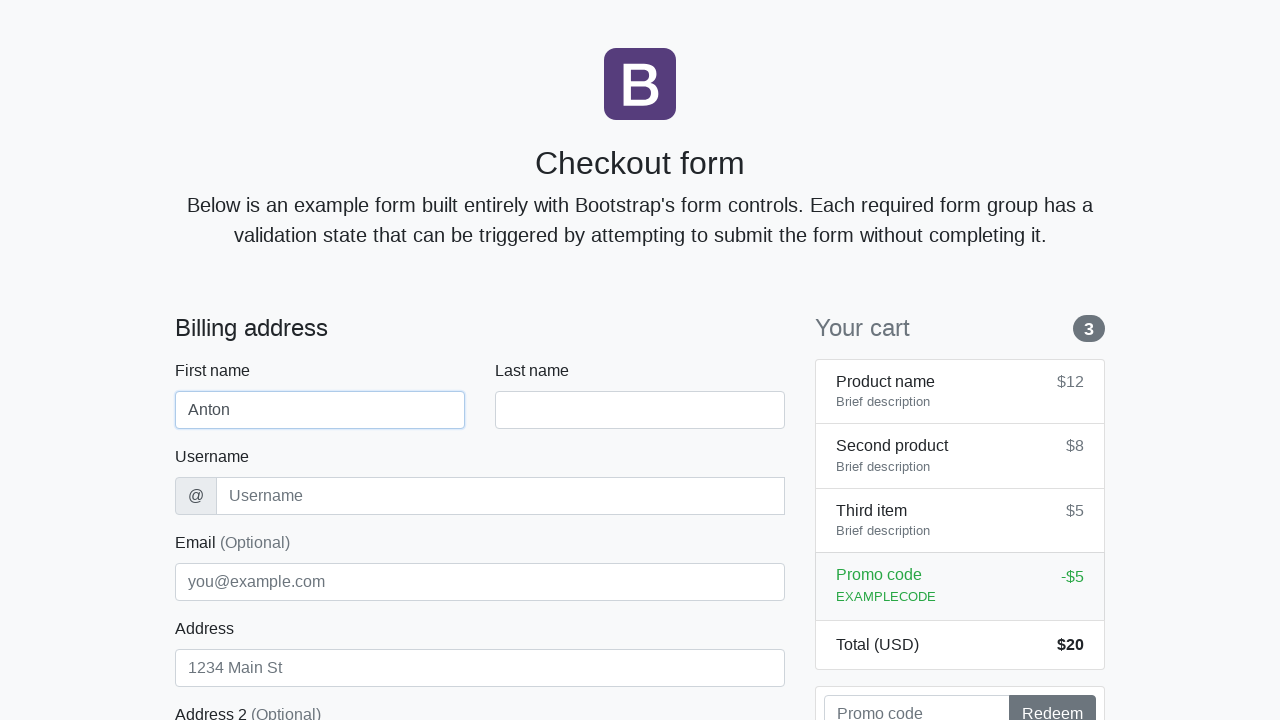

Filled lastName field with 'Angelov' on #lastName
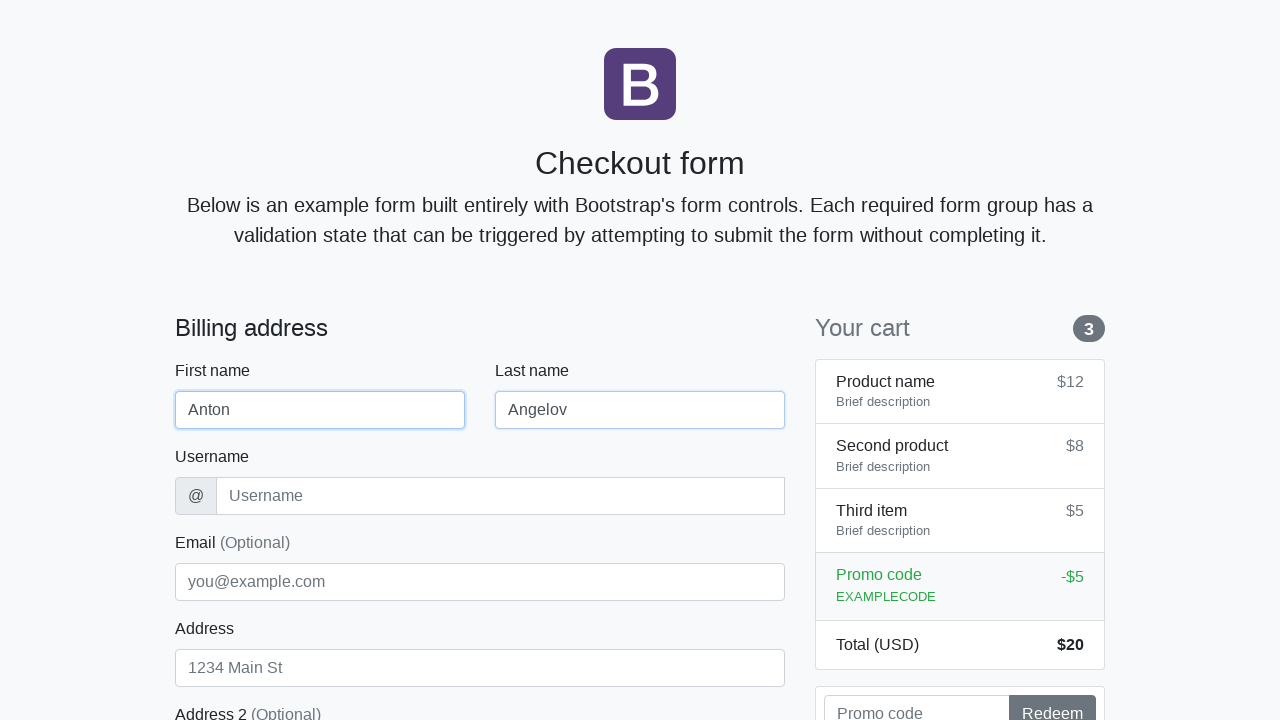

Filled username field with 'angelovstanton' on #username
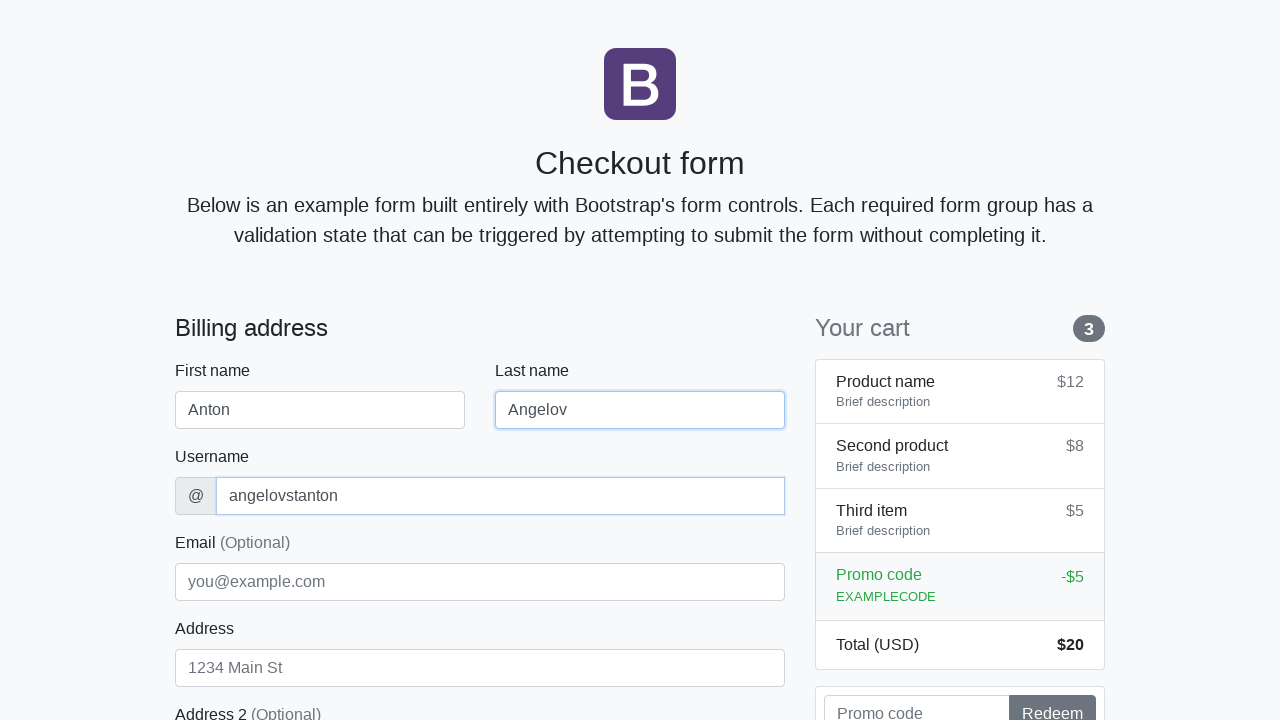

Filled address field with 'Flower Street 76' on #address
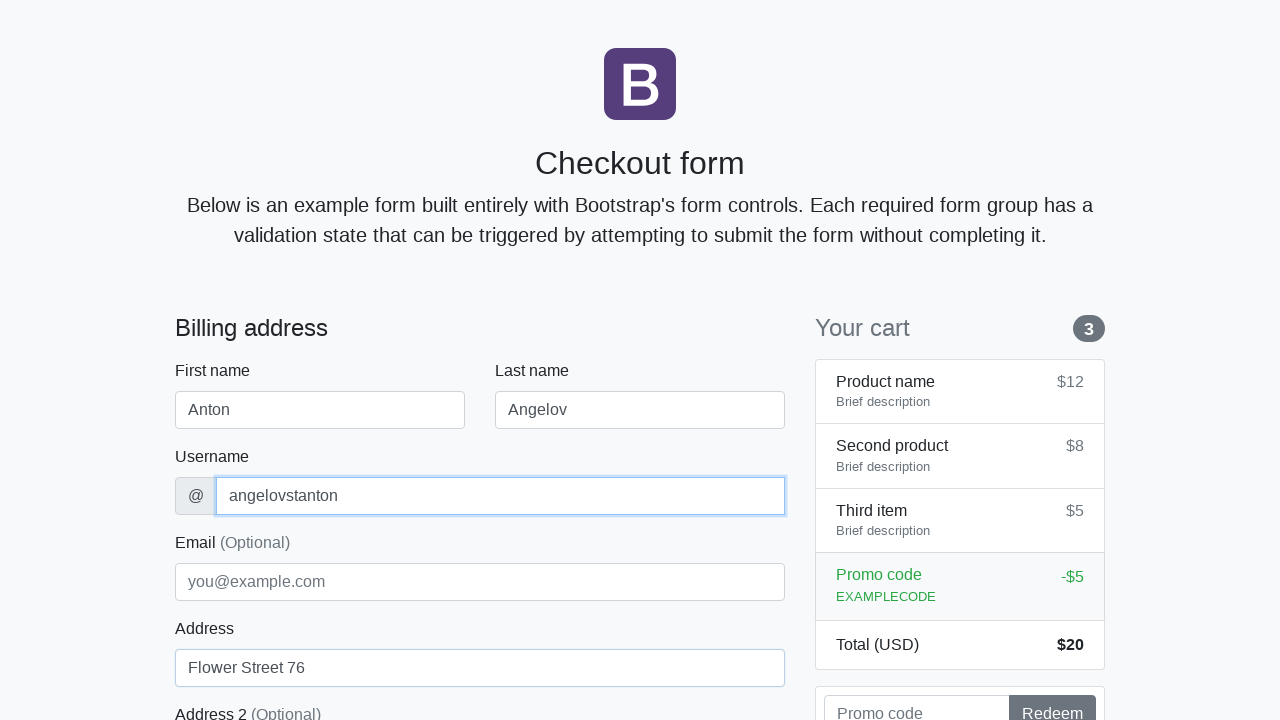

Filled email field with 'george@lambdatest.com' on #email
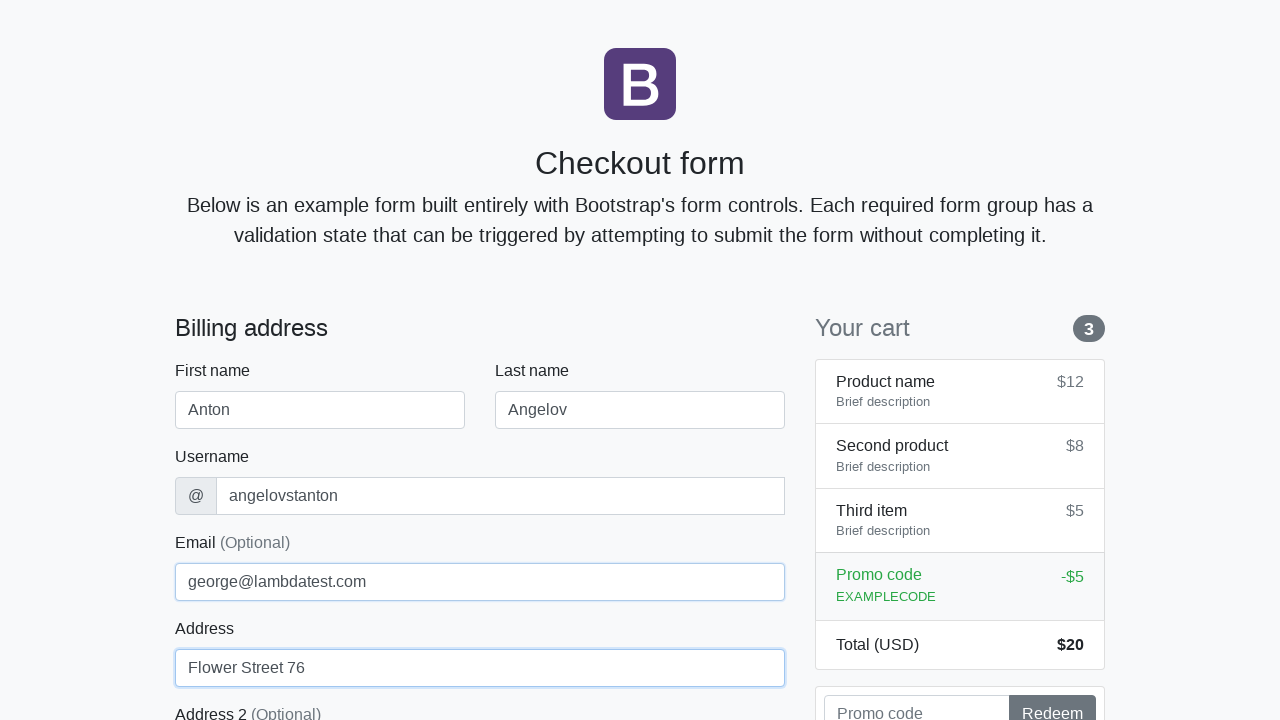

Selected 'United States' from country dropdown on #country
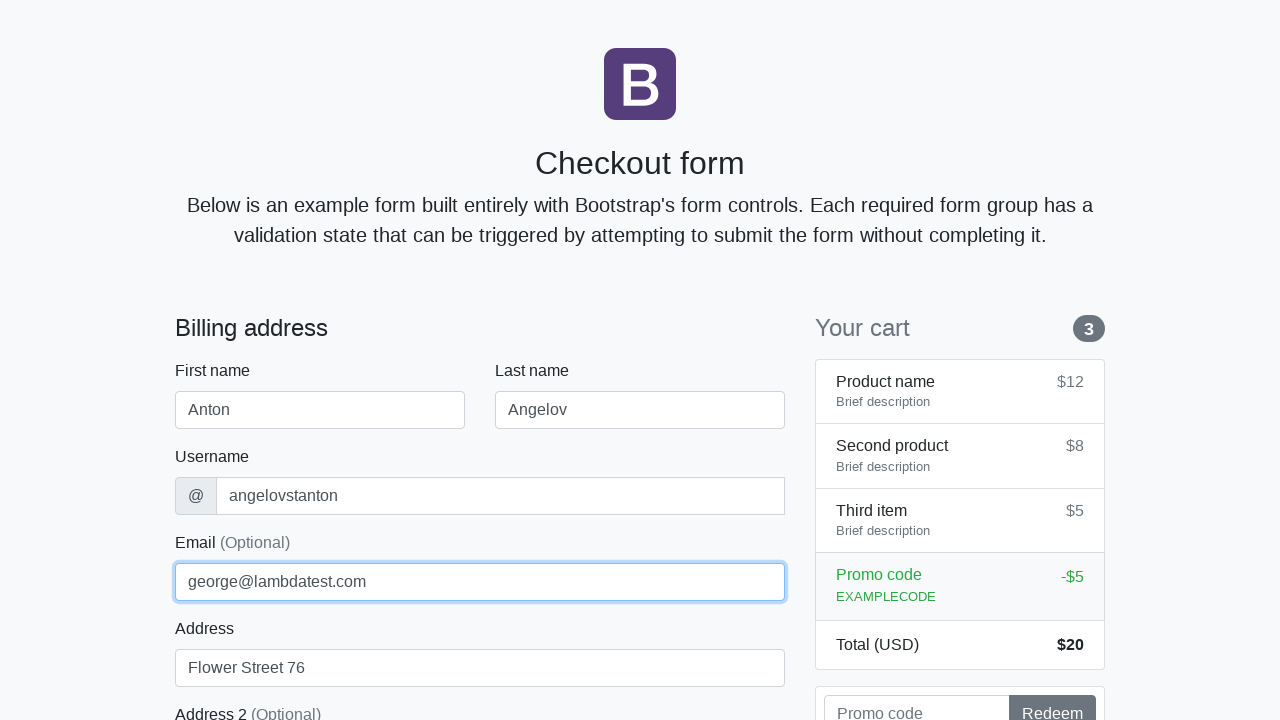

Selected 'California' from state dropdown on #state
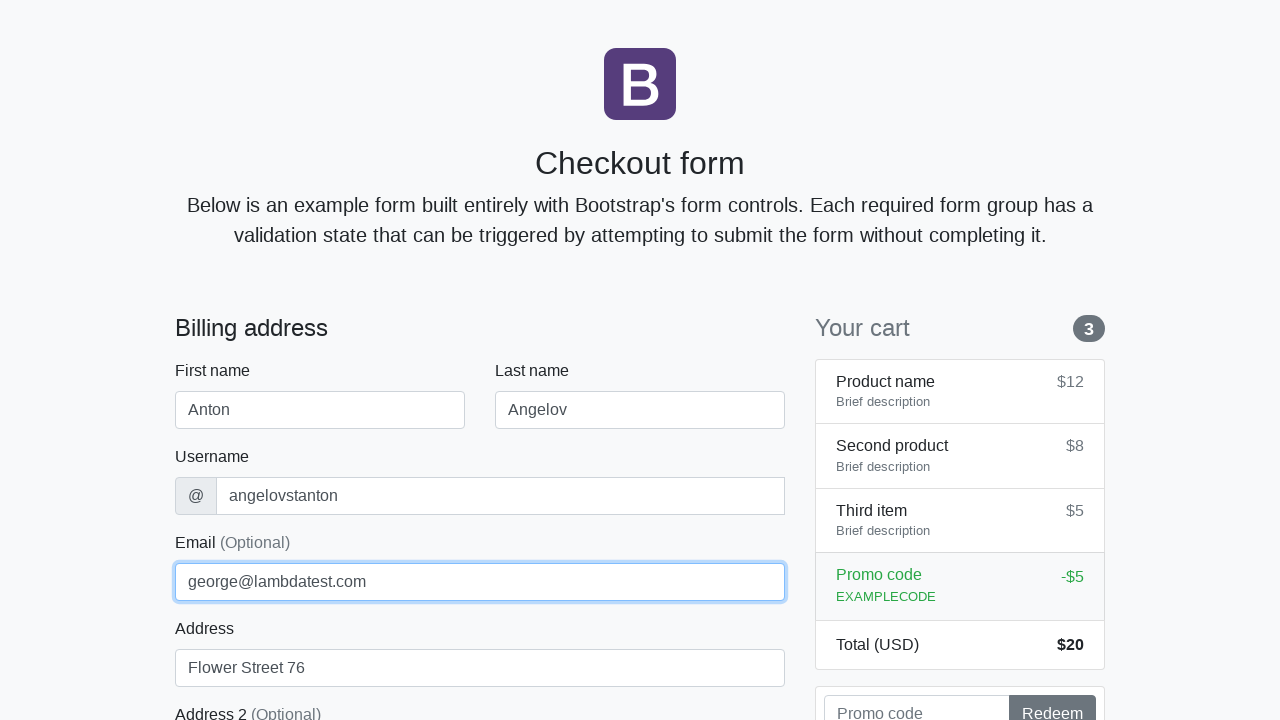

Filled zip code field with '1000' on #zip
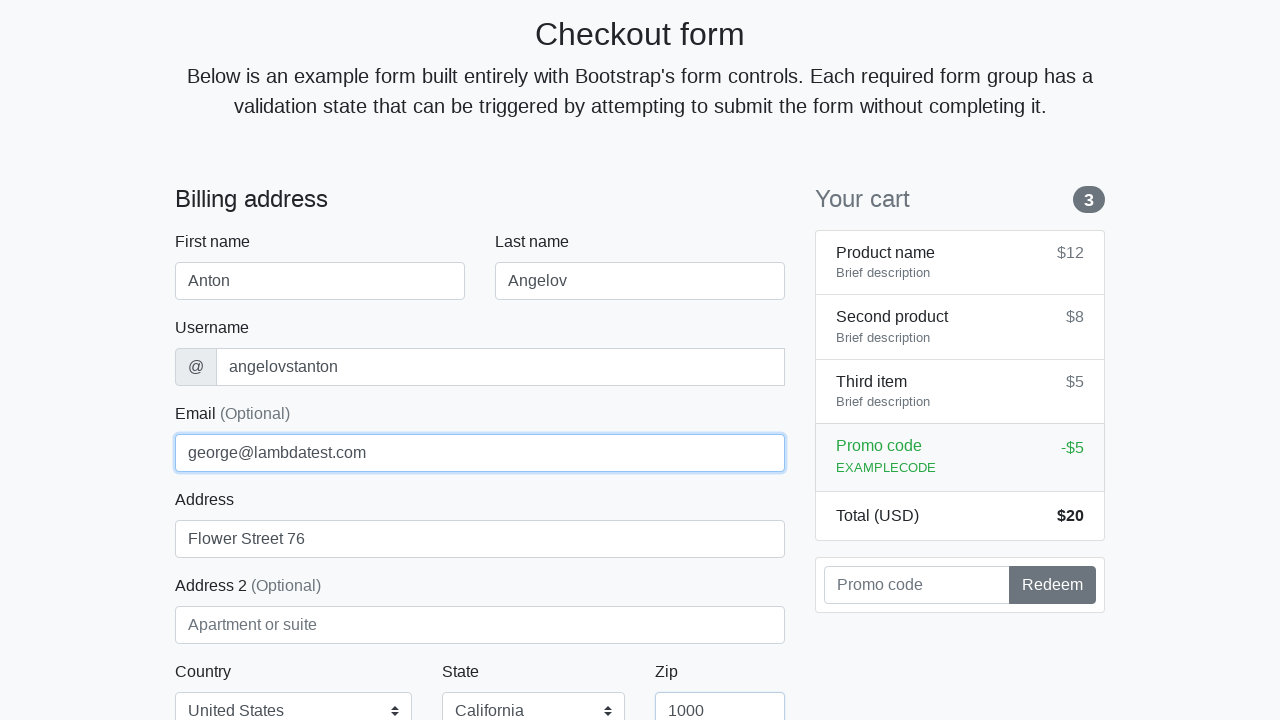

Filled credit card name with 'Anton Angelov' on #cc-name
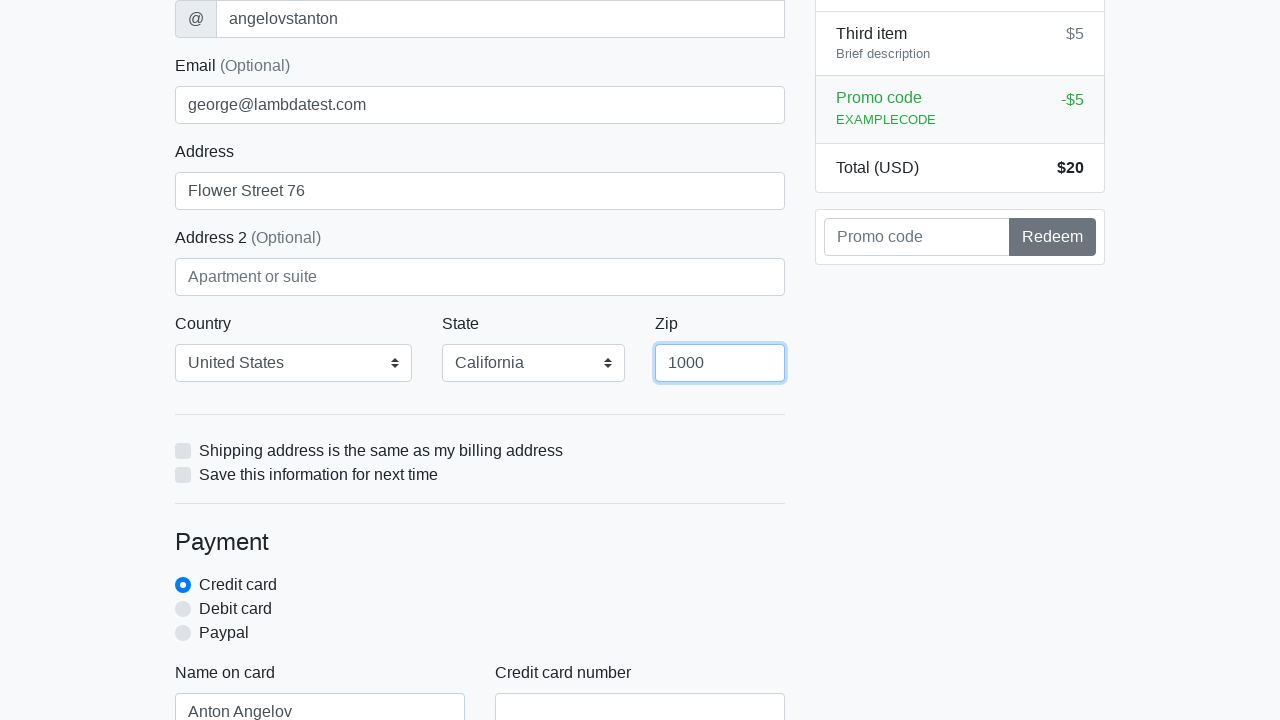

Filled credit card number with '5610591081018250' on #cc-number
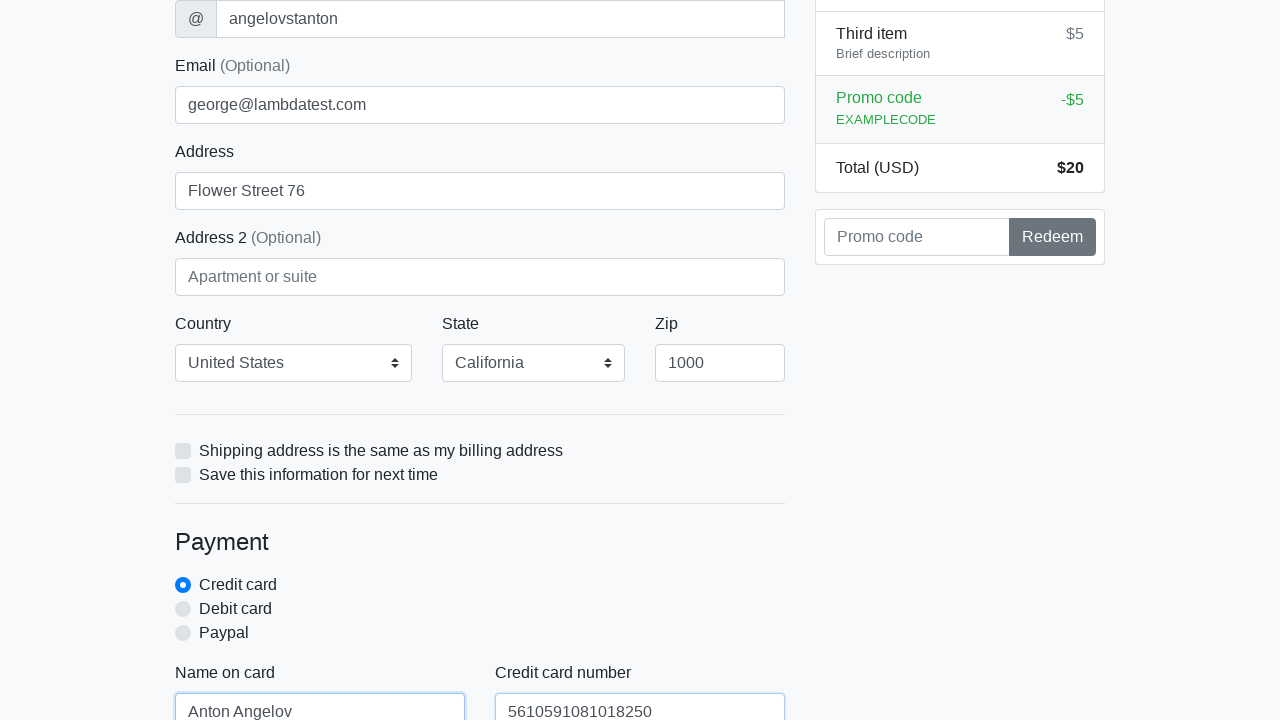

Filled credit card expiration with '20/10/2020' on #cc-expiration
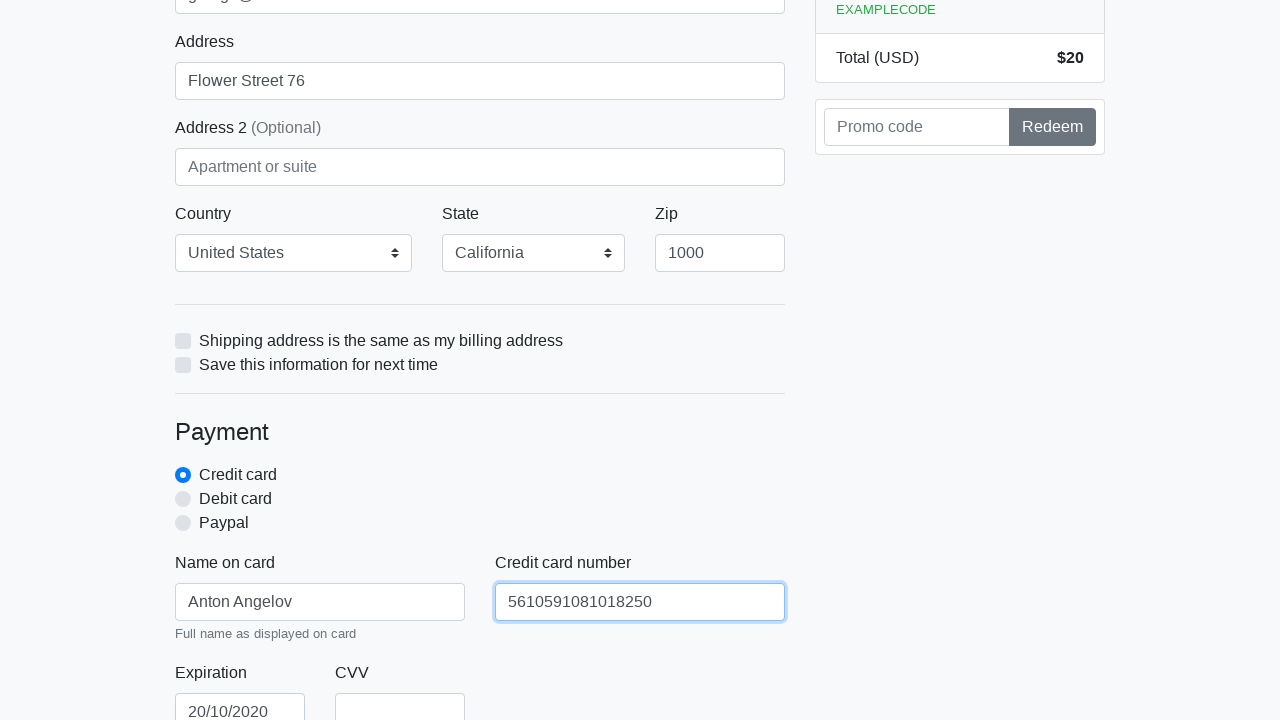

Filled credit card CVV with '888' on #cc-cvv
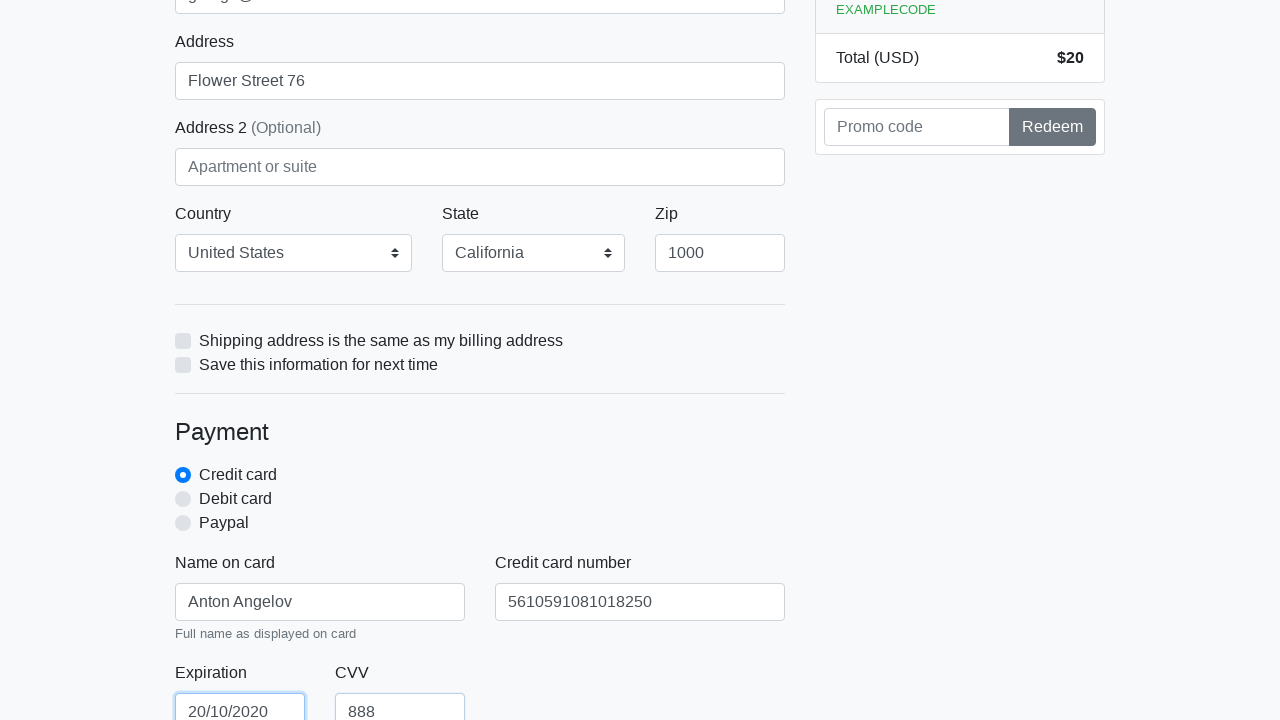

Clicked proceed button to submit checkout form at (480, 500) on xpath=/html/body/div/div[2]/div[2]/form/button
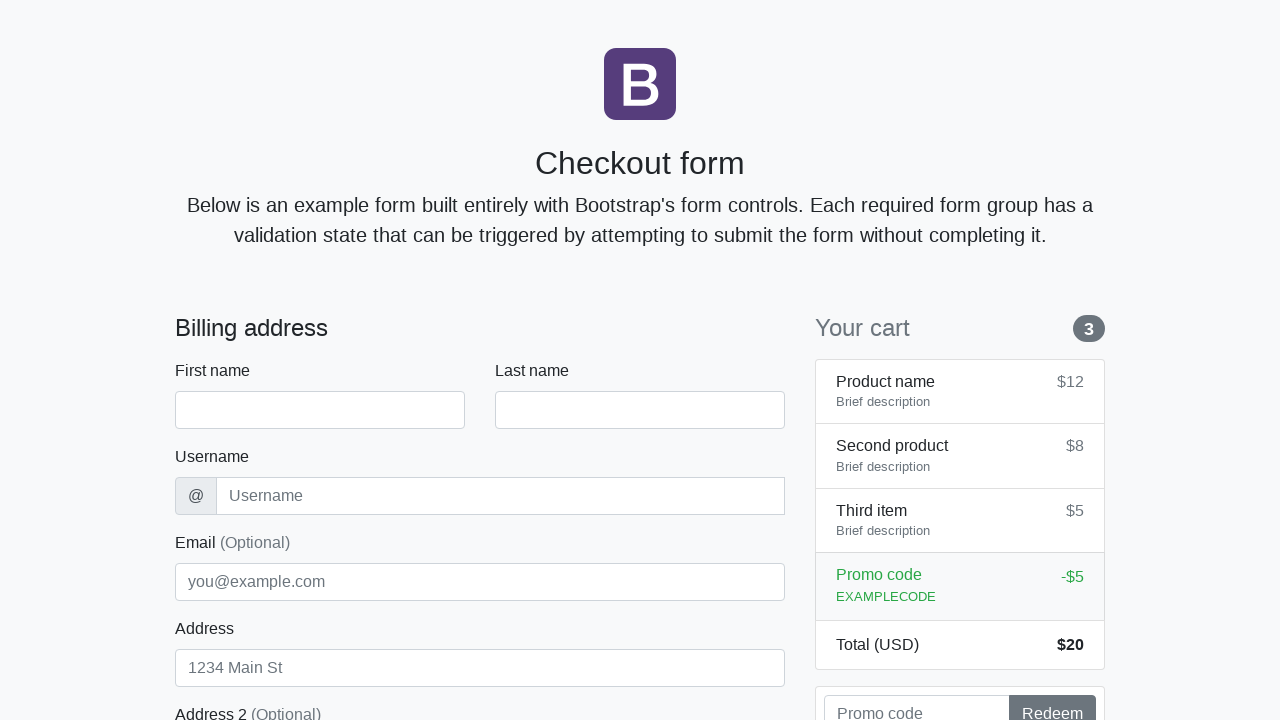

Navigated back to checkout page for next iteration
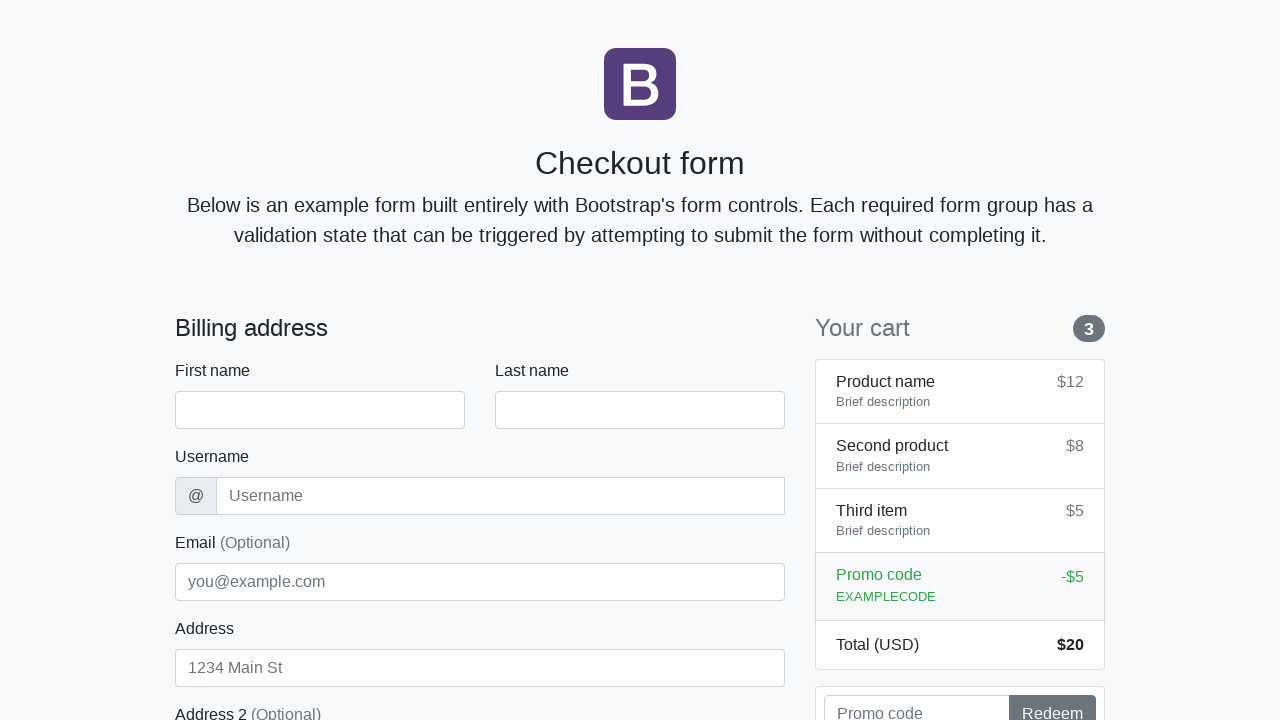

Form loaded and firstName field is visible
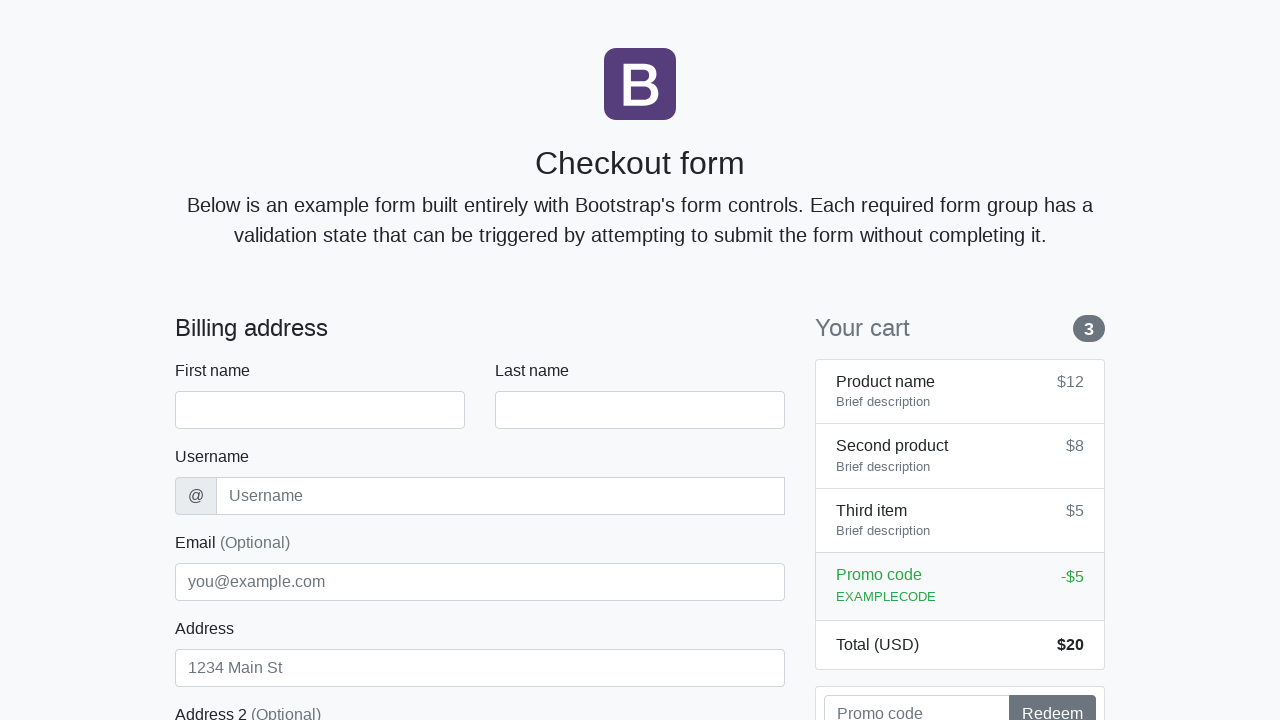

Filled firstName field with 'Anton' on #firstName
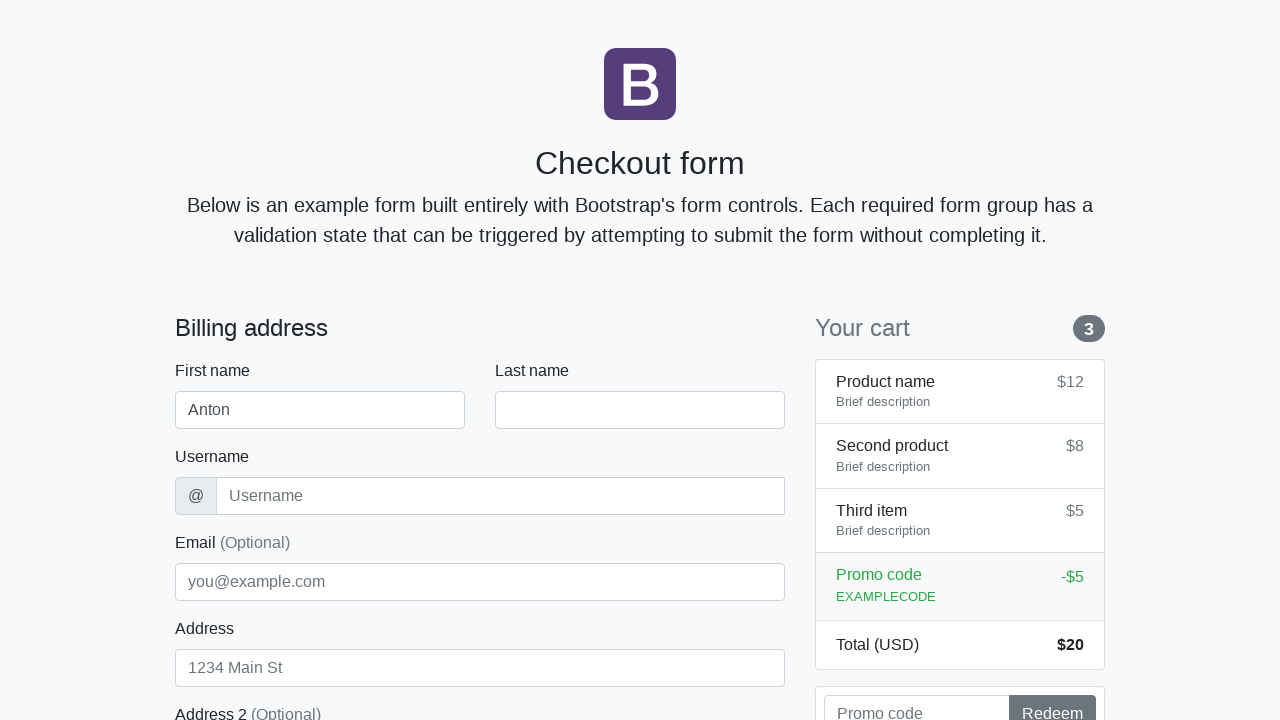

Filled lastName field with 'Angelov' on #lastName
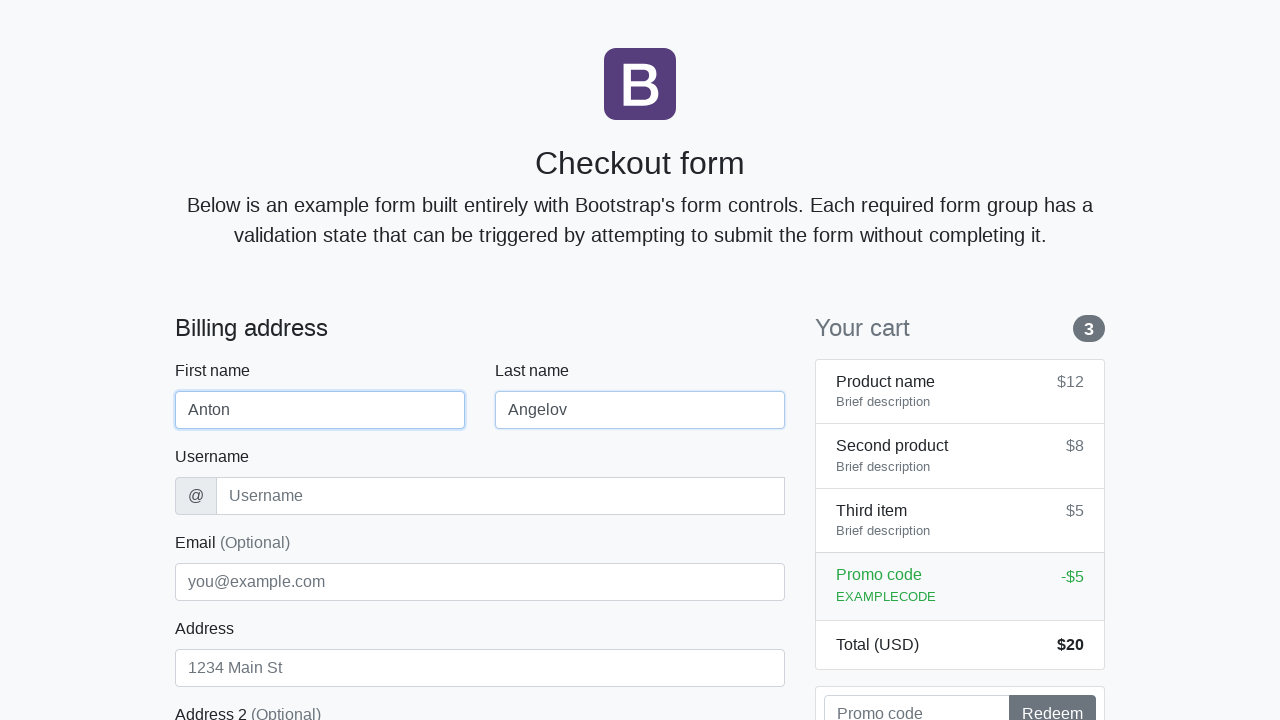

Filled username field with 'angelovstanton' on #username
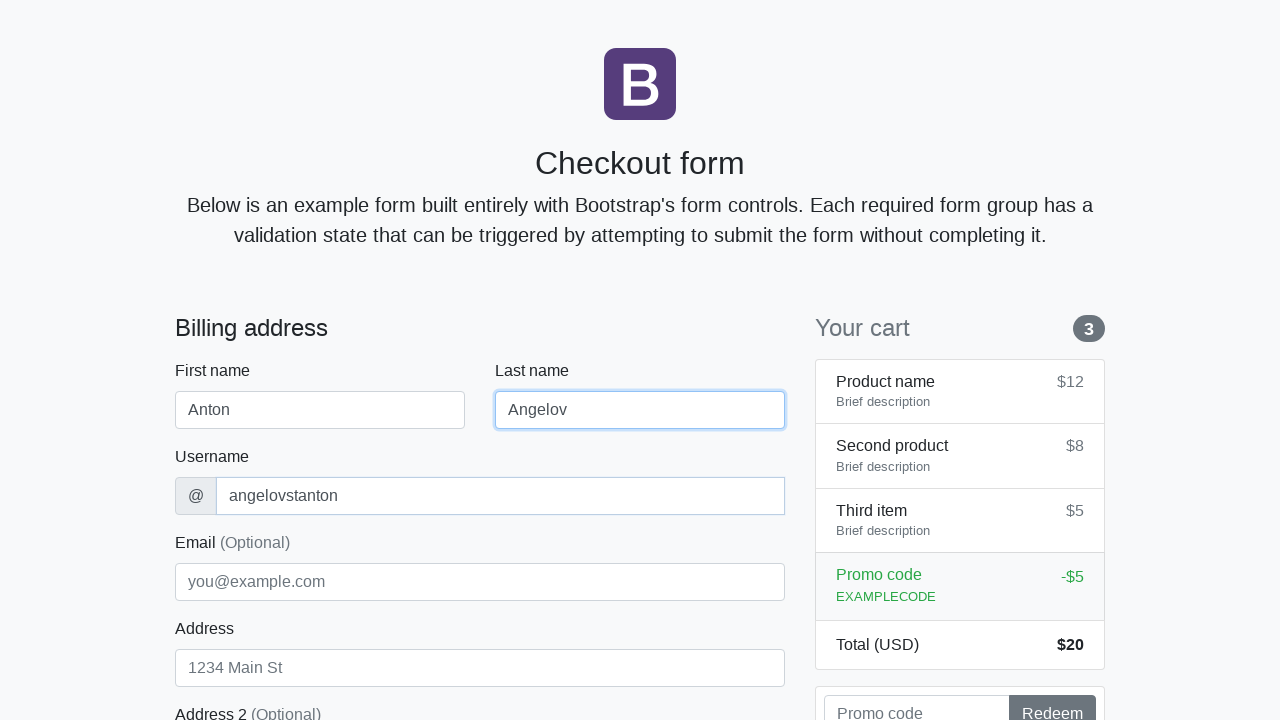

Filled address field with 'Flower Street 76' on #address
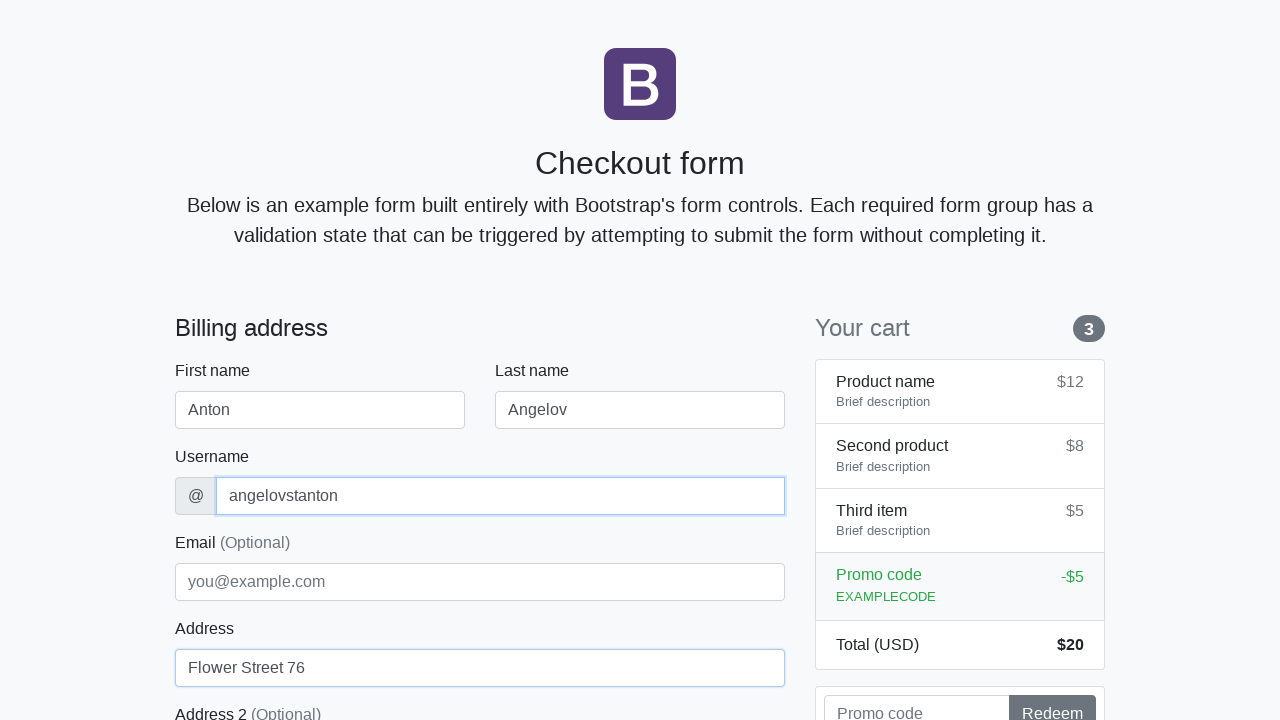

Filled email field with 'george@lambdatest.com' on #email
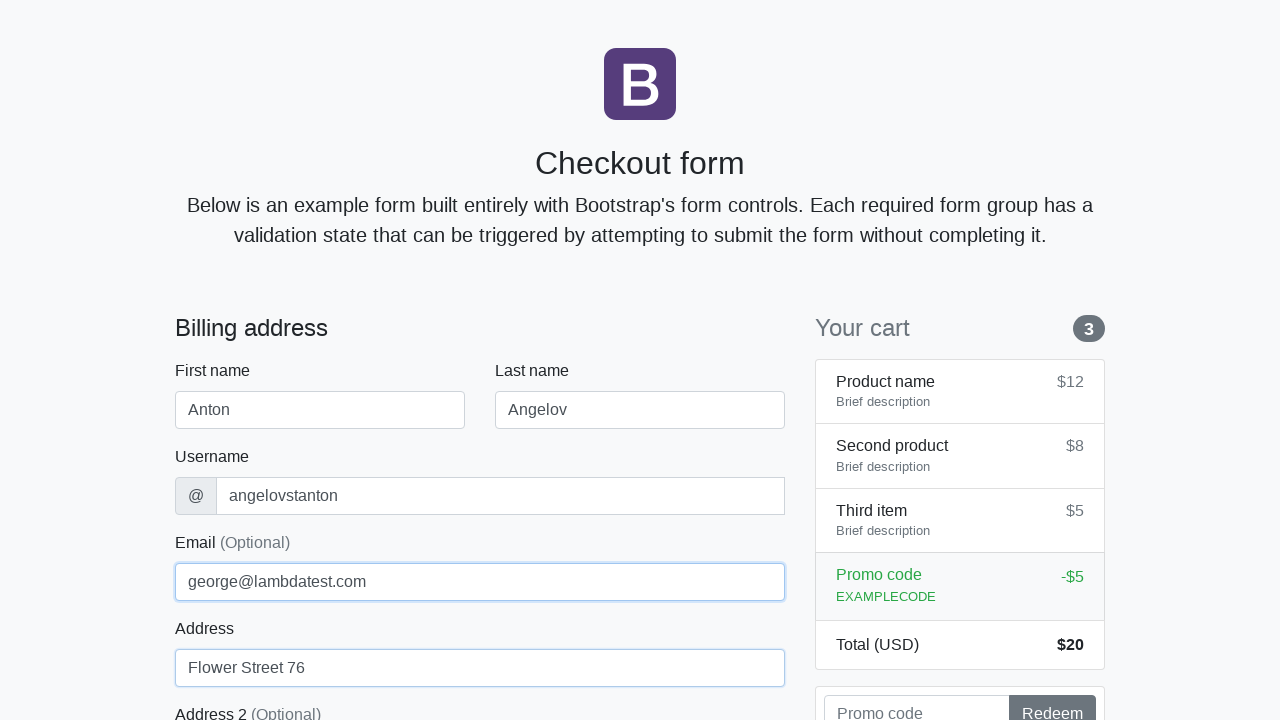

Selected 'United States' from country dropdown on #country
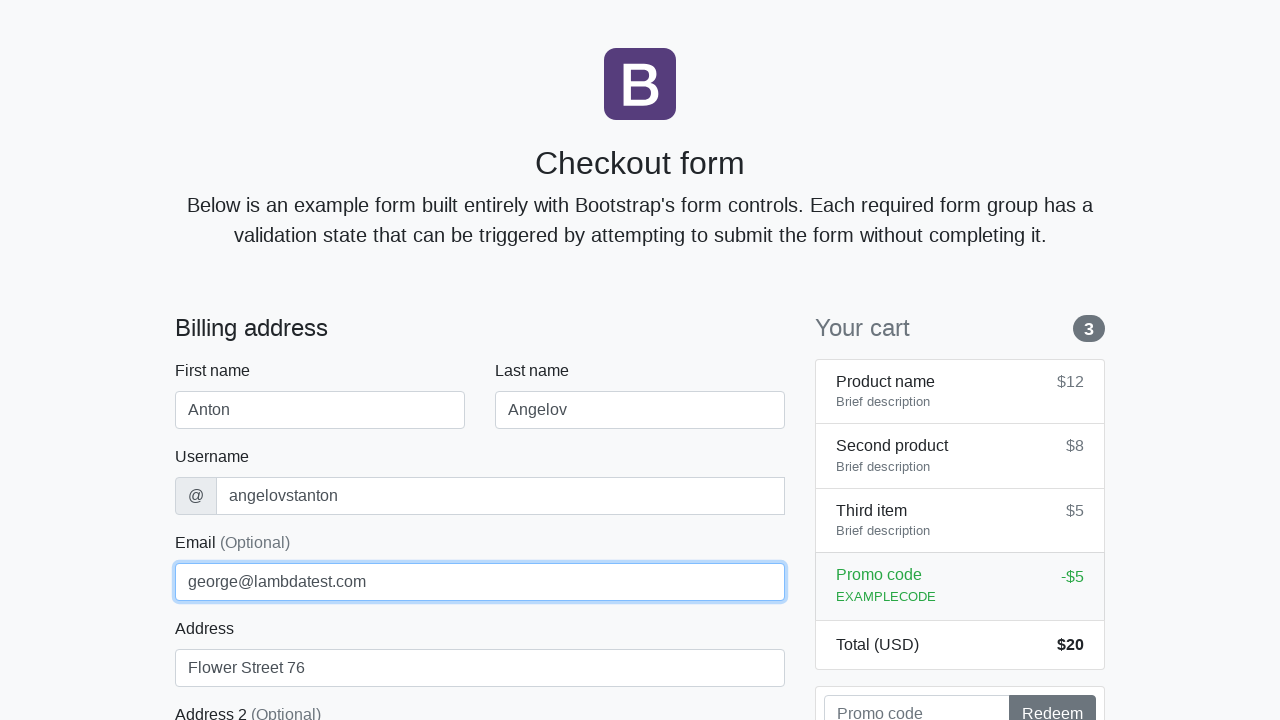

Selected 'California' from state dropdown on #state
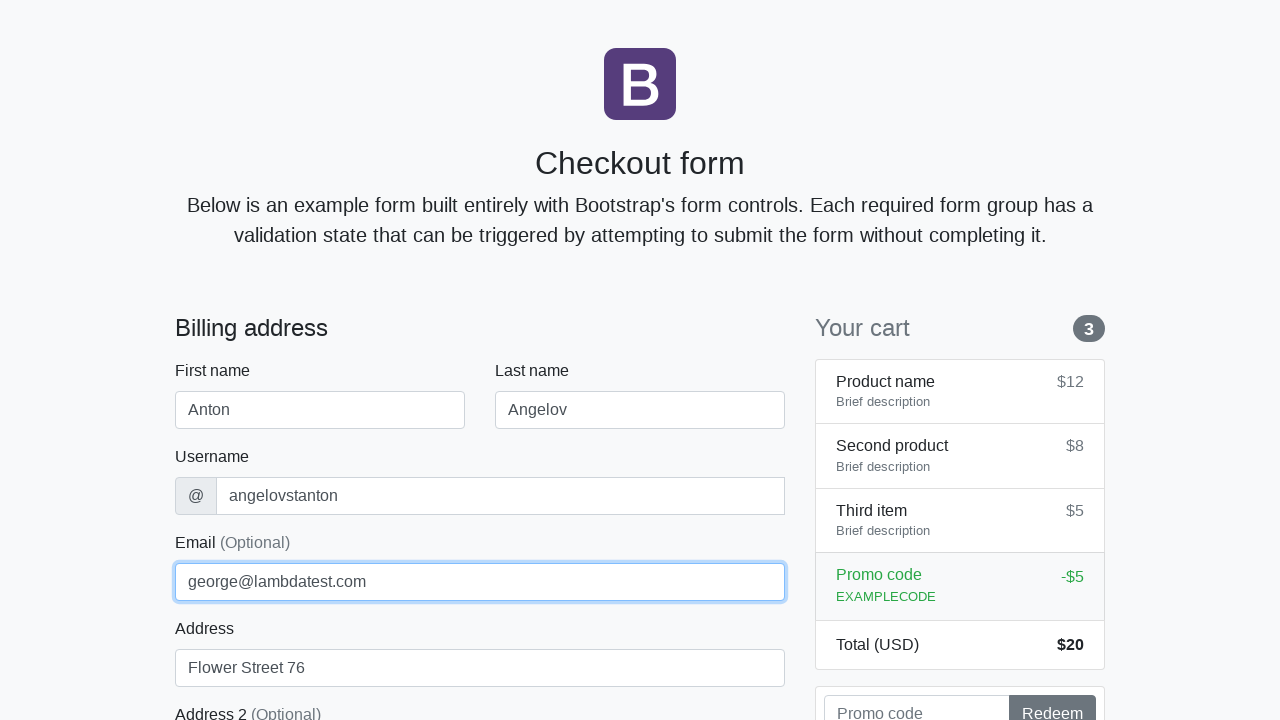

Filled zip code field with '1000' on #zip
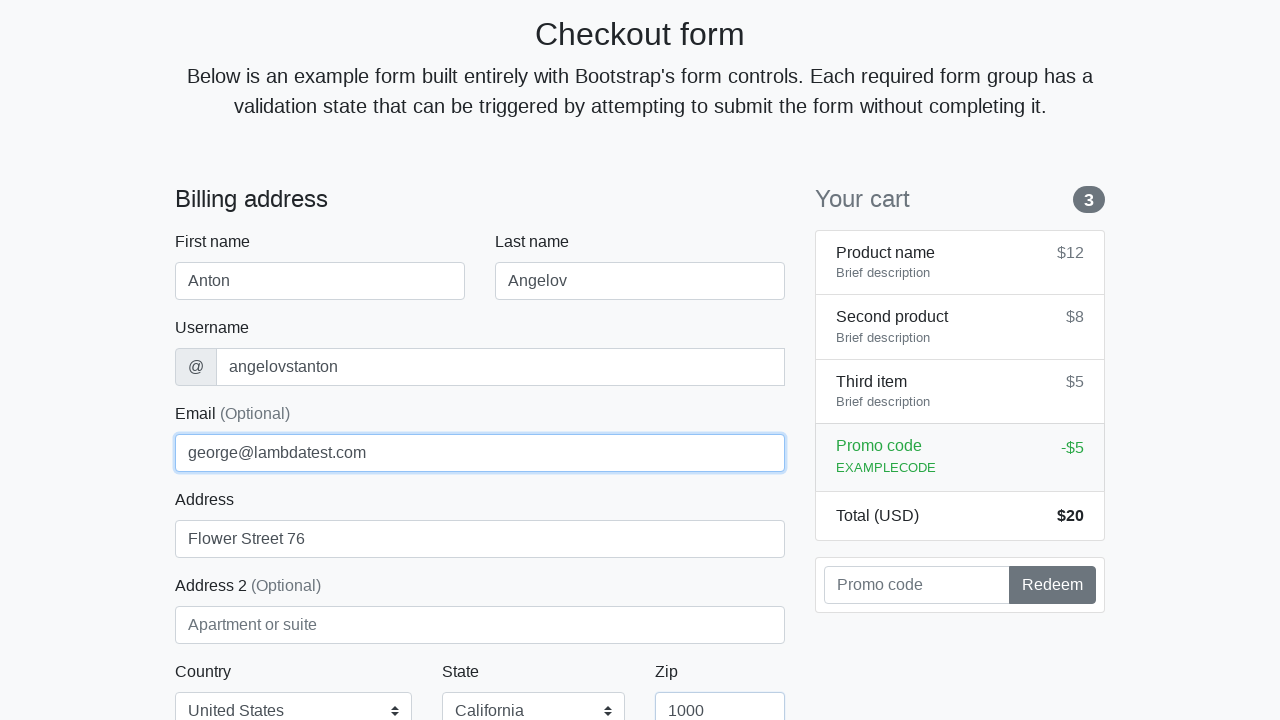

Filled credit card name with 'Anton Angelov' on #cc-name
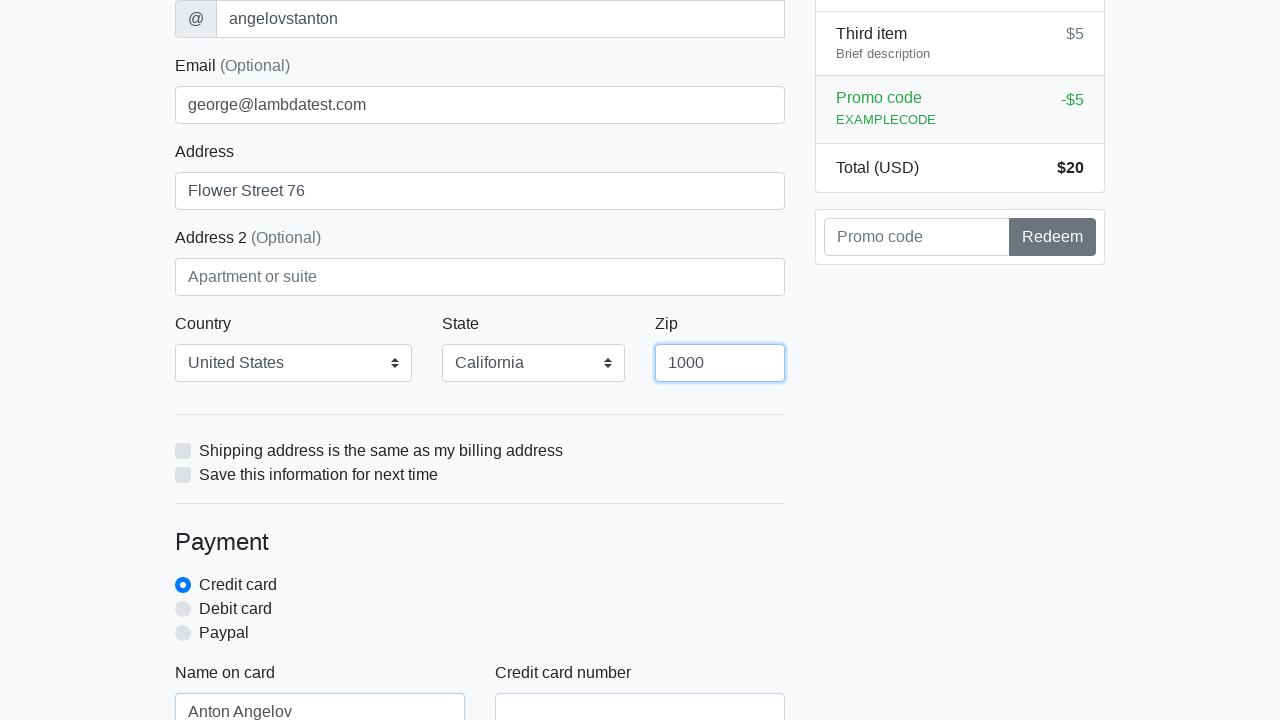

Filled credit card number with '5610591081018250' on #cc-number
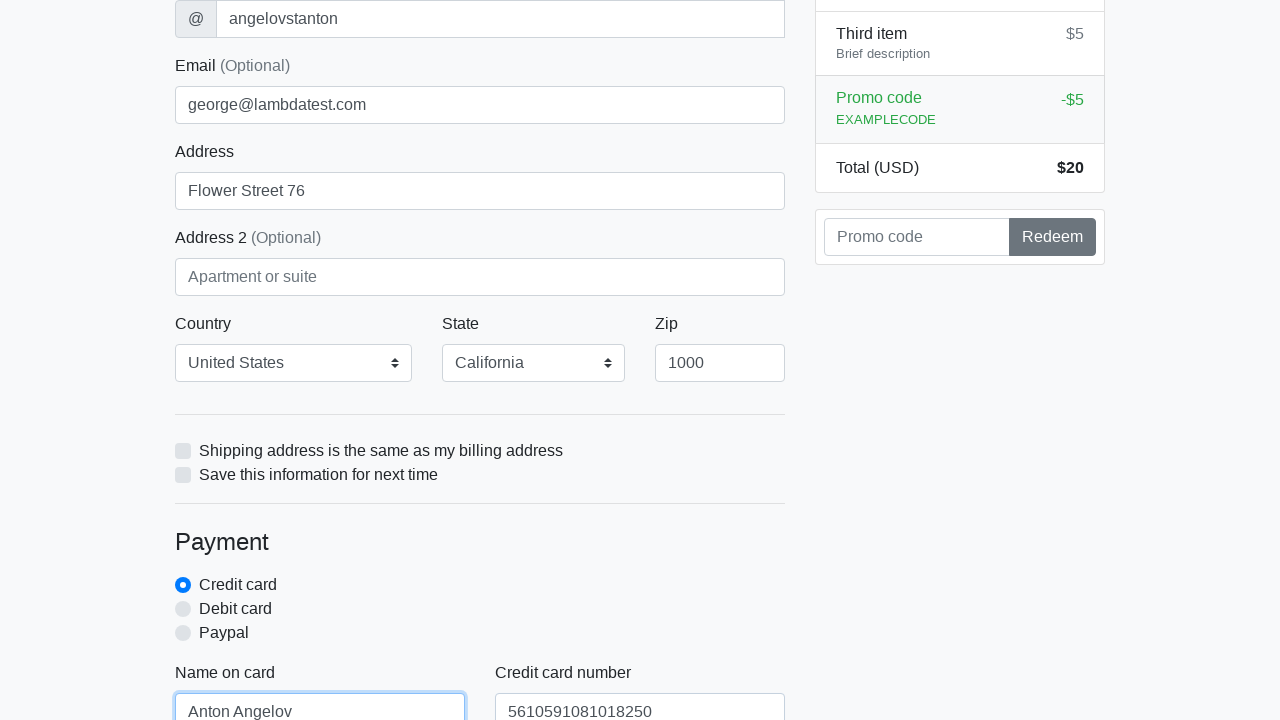

Filled credit card expiration with '20/10/2020' on #cc-expiration
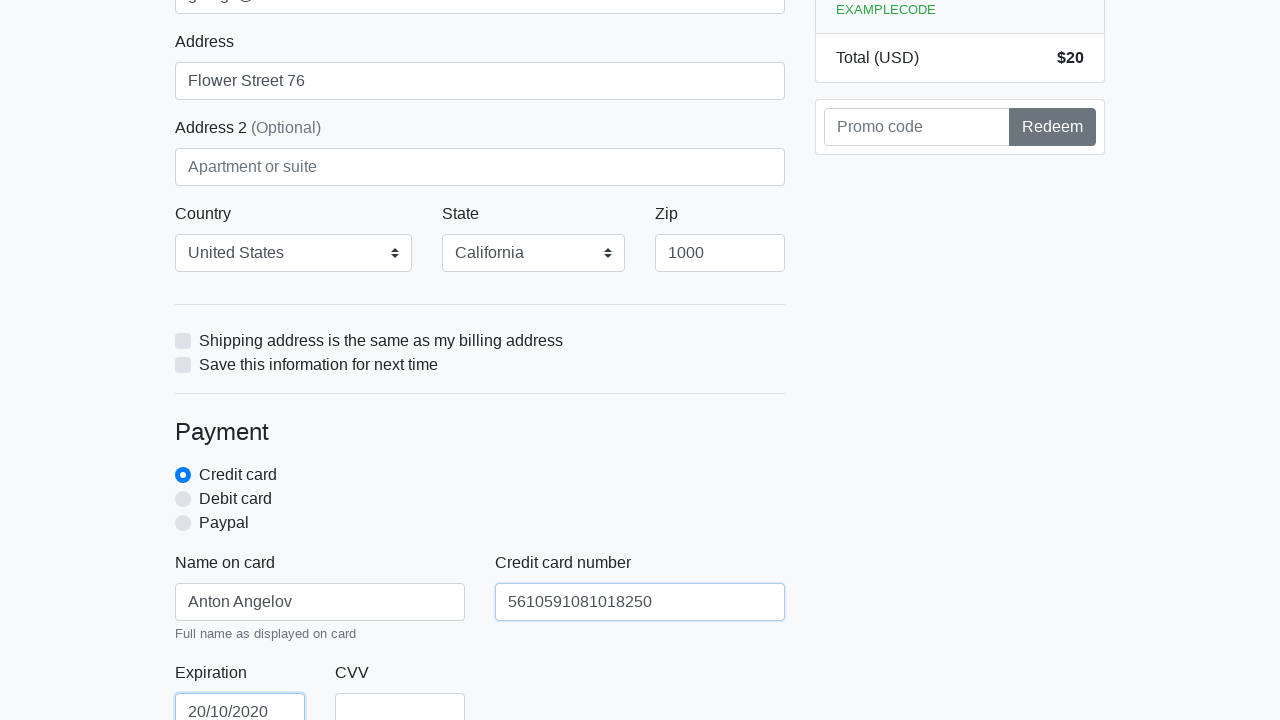

Filled credit card CVV with '888' on #cc-cvv
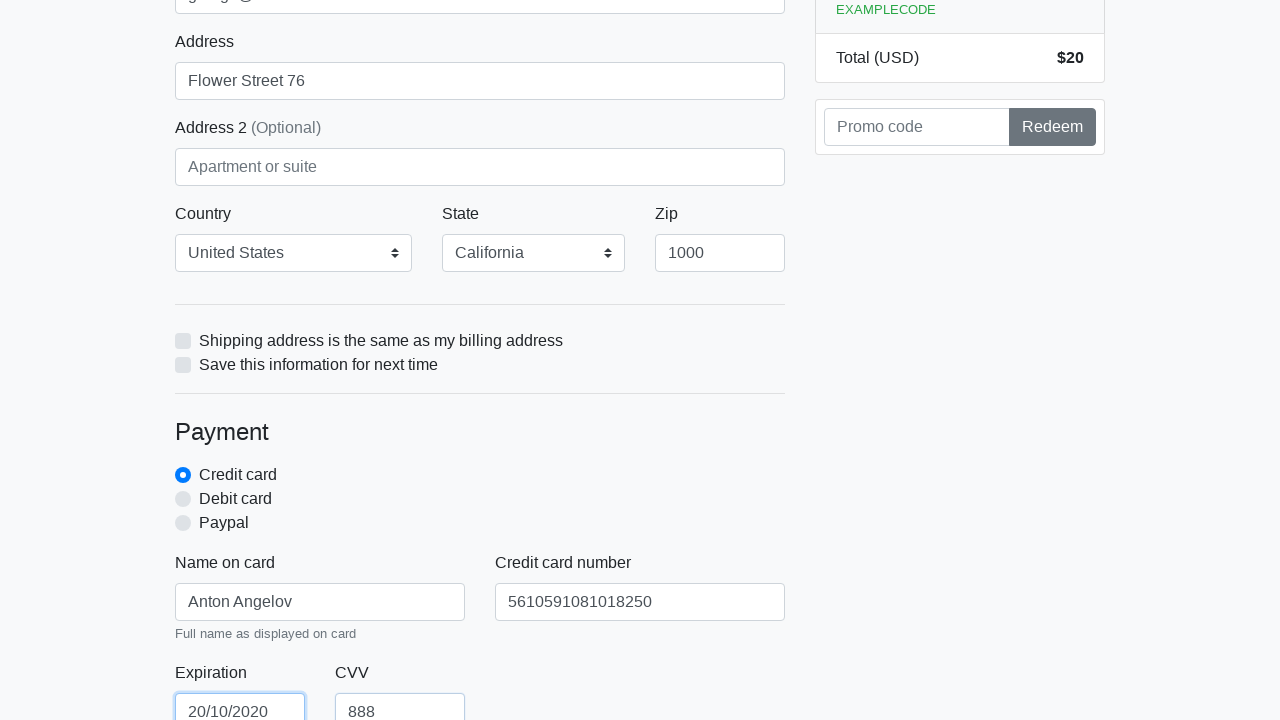

Clicked proceed button to submit checkout form at (480, 500) on xpath=/html/body/div/div[2]/div[2]/form/button
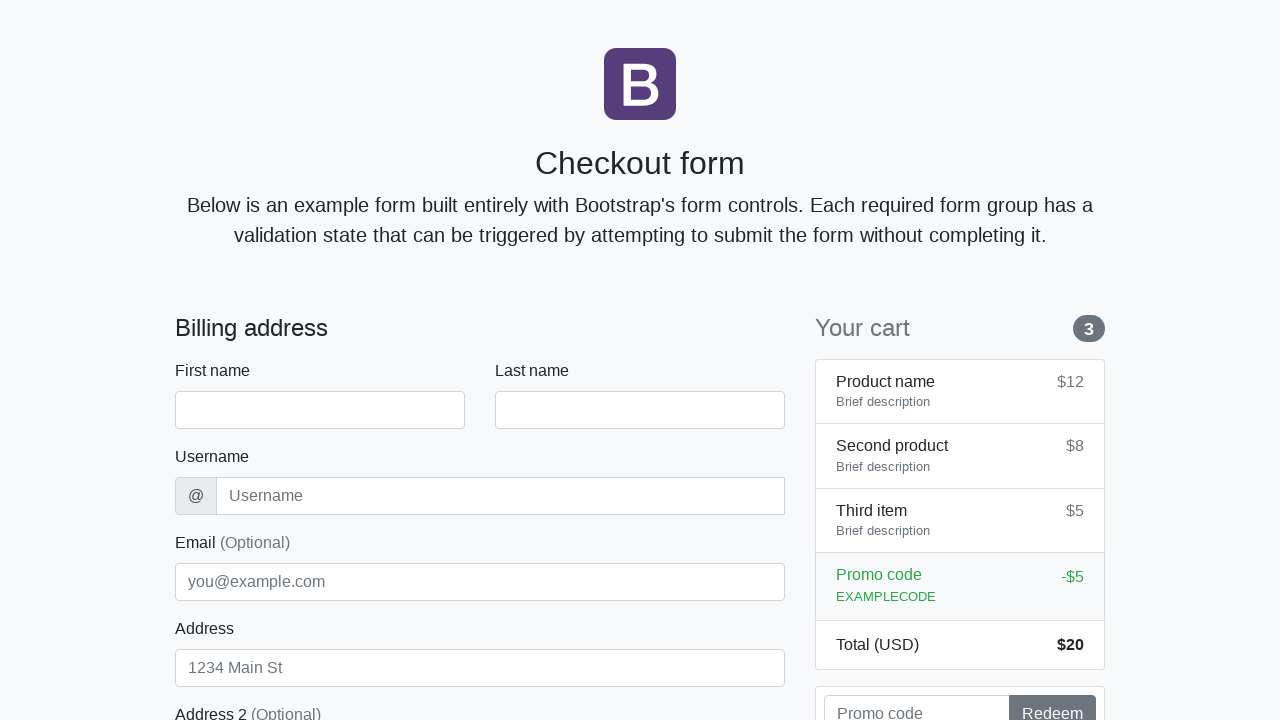

Navigated back to checkout page for next iteration
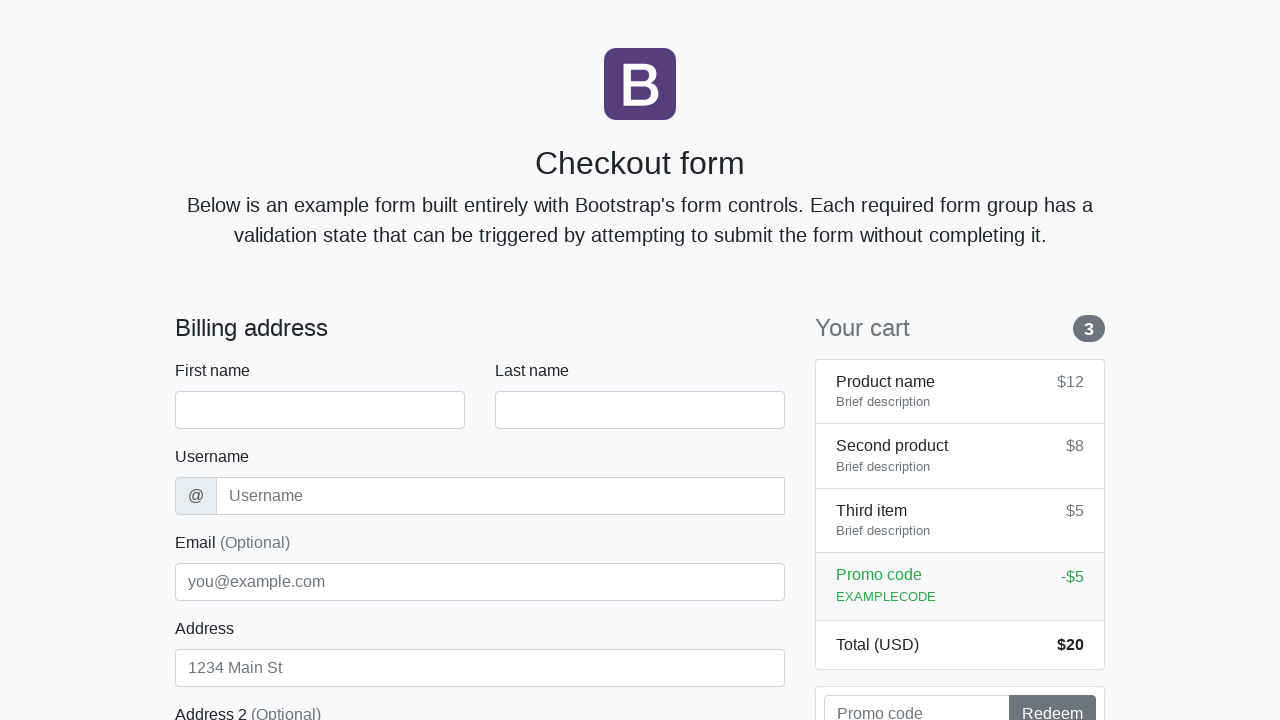

Form loaded and firstName field is visible
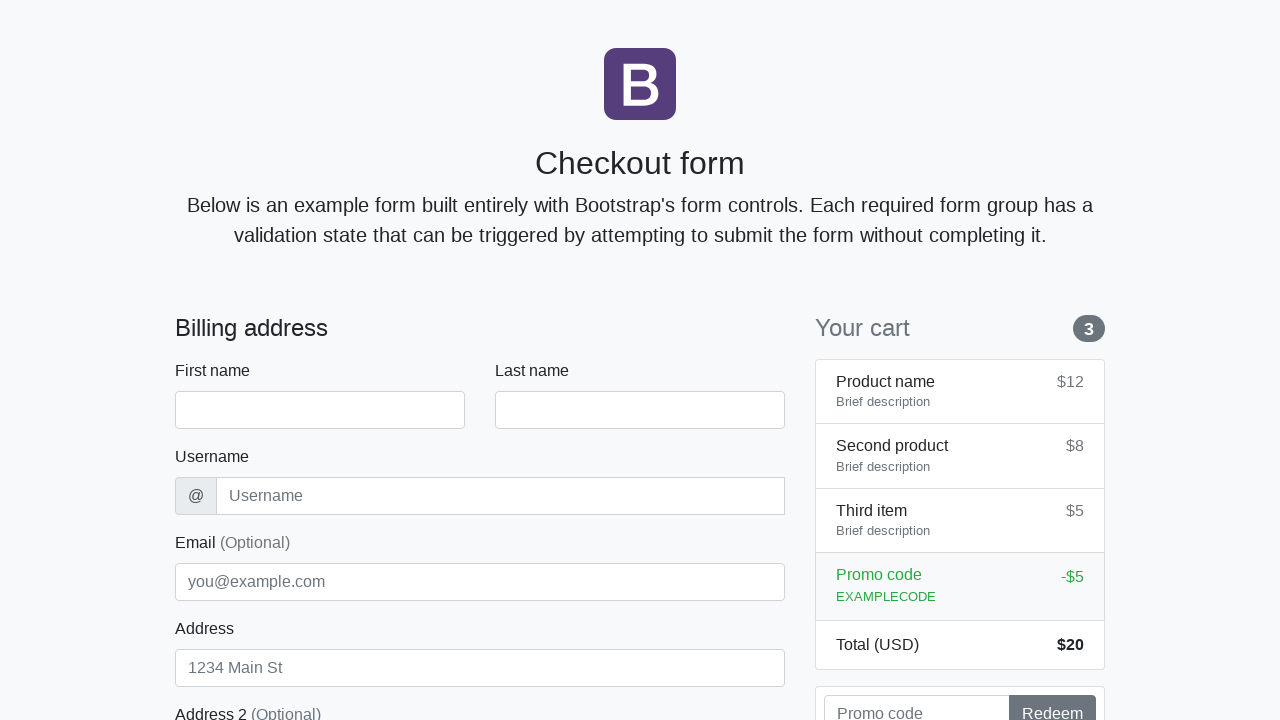

Filled firstName field with 'Anton' on #firstName
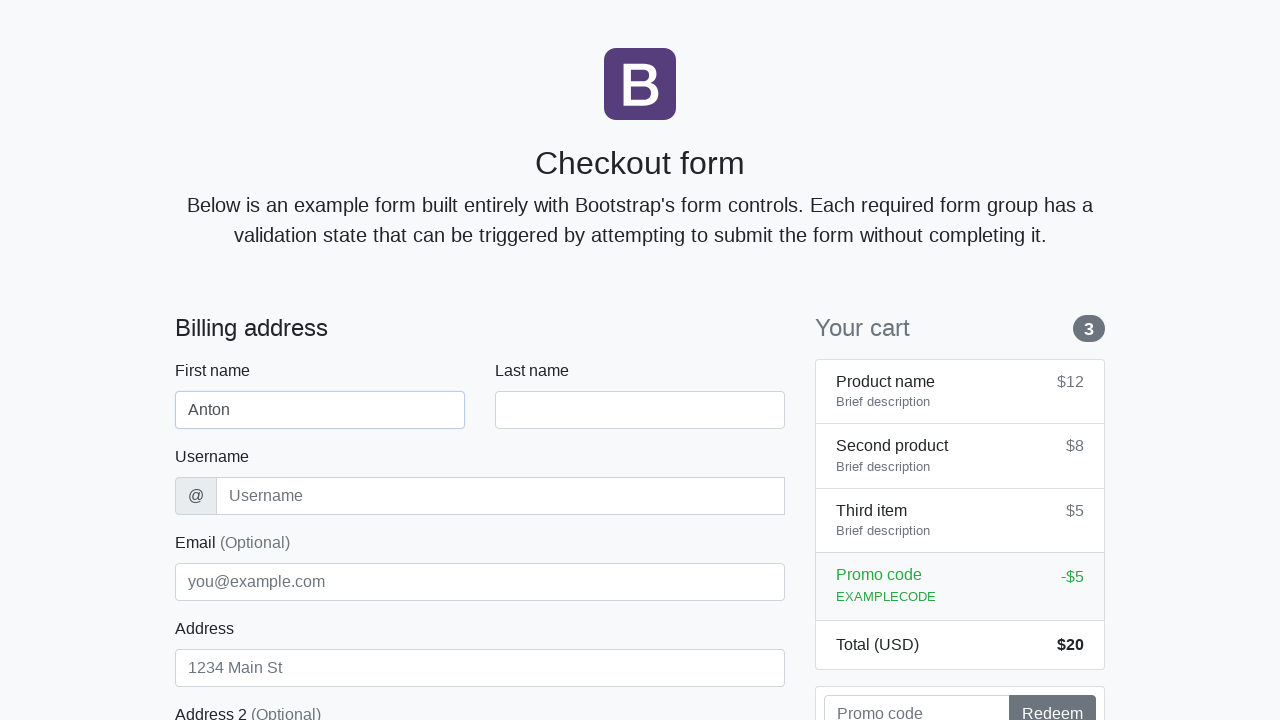

Filled lastName field with 'Angelov' on #lastName
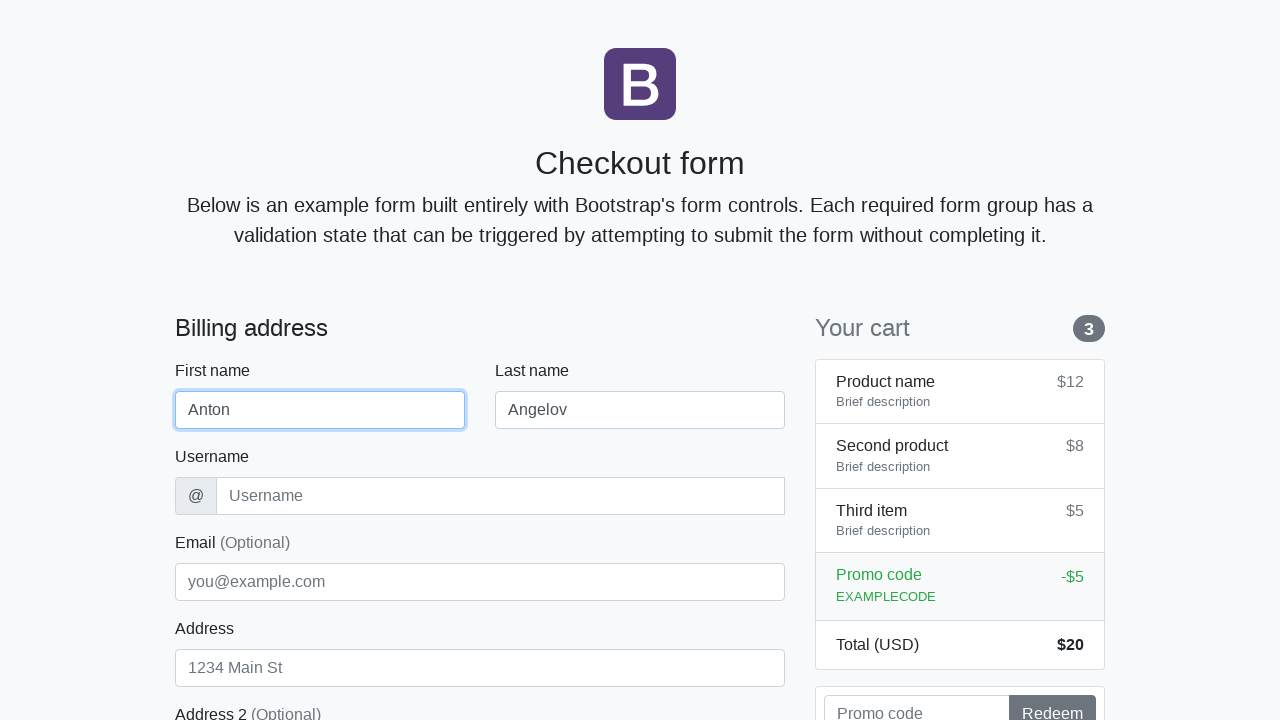

Filled username field with 'angelovstanton' on #username
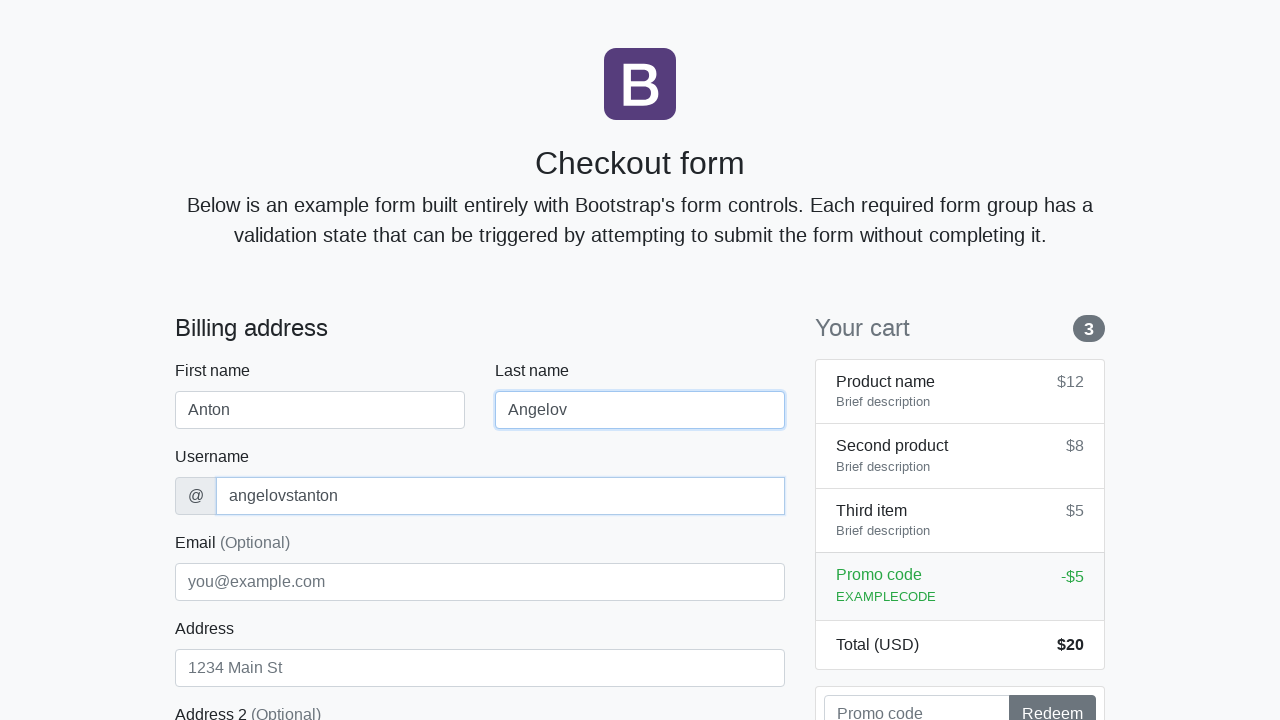

Filled address field with 'Flower Street 76' on #address
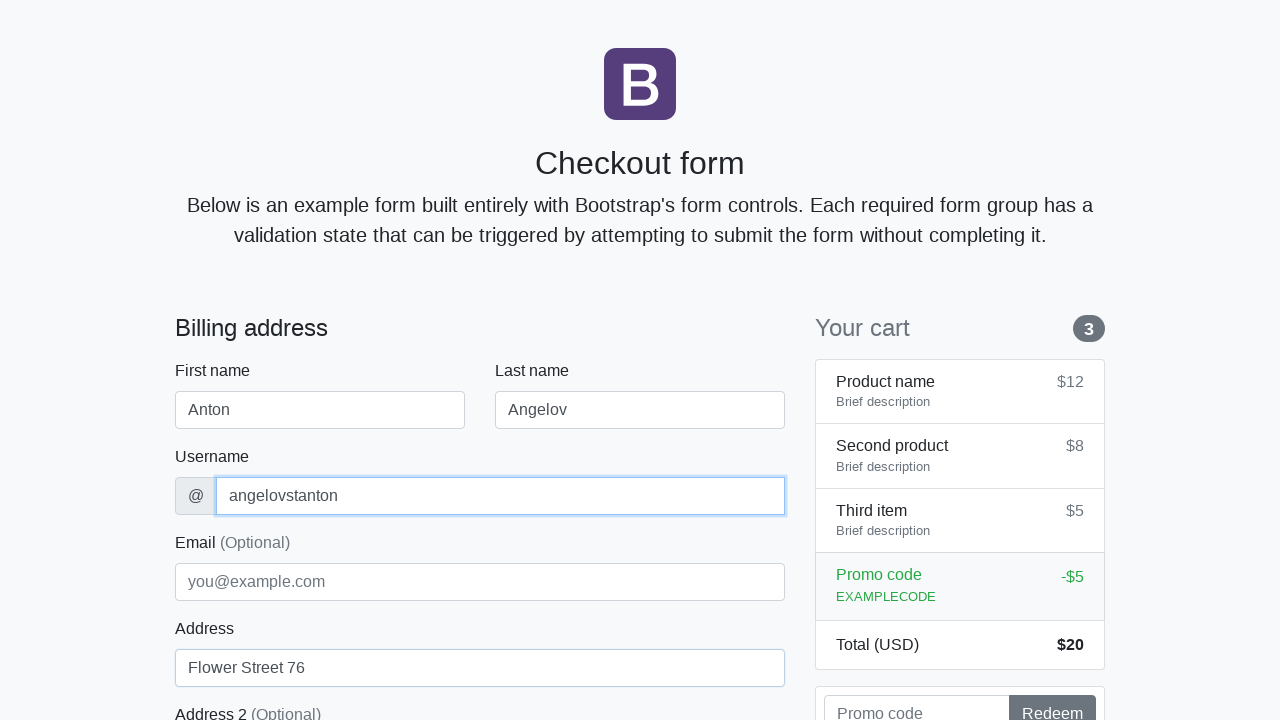

Filled email field with 'george@lambdatest.com' on #email
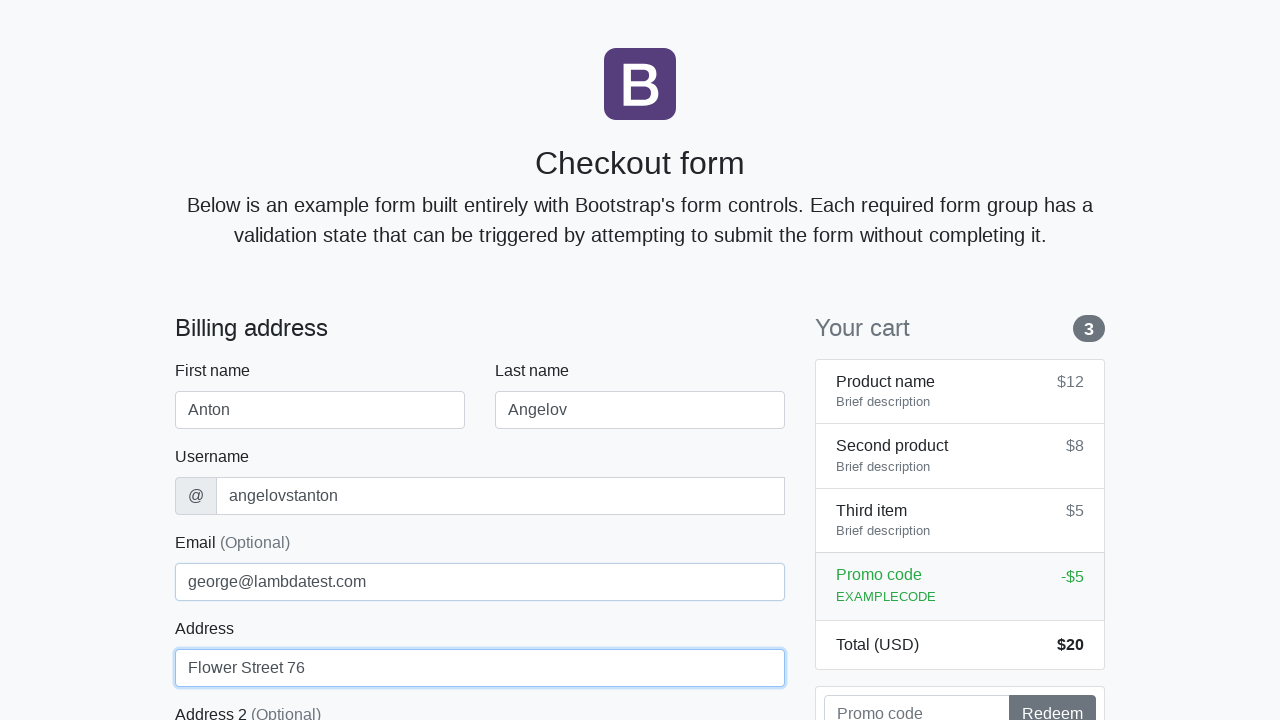

Selected 'United States' from country dropdown on #country
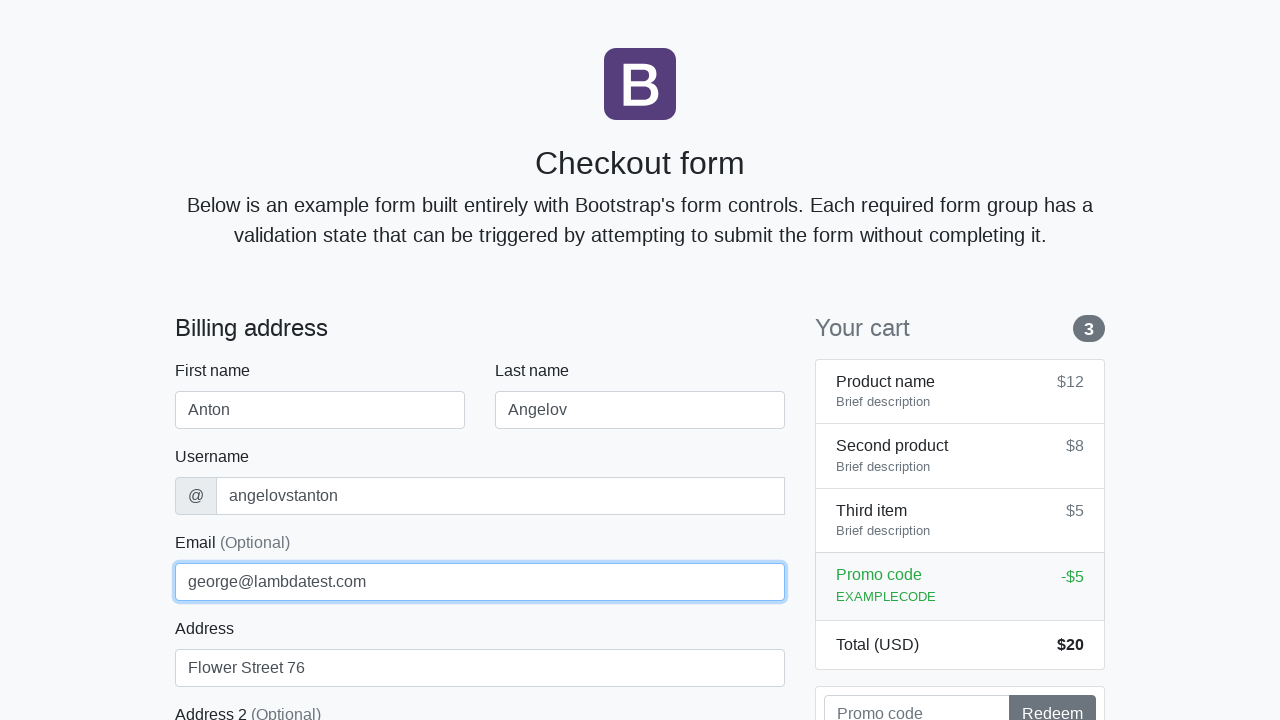

Selected 'California' from state dropdown on #state
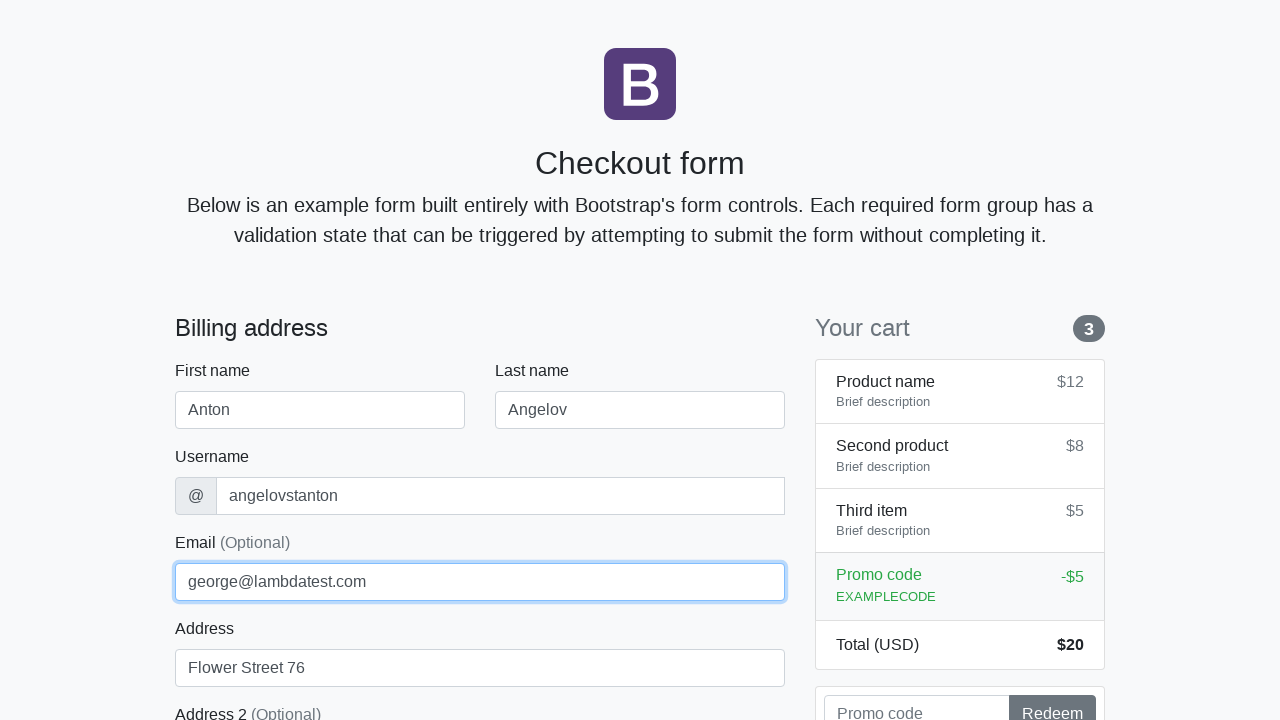

Filled zip code field with '1000' on #zip
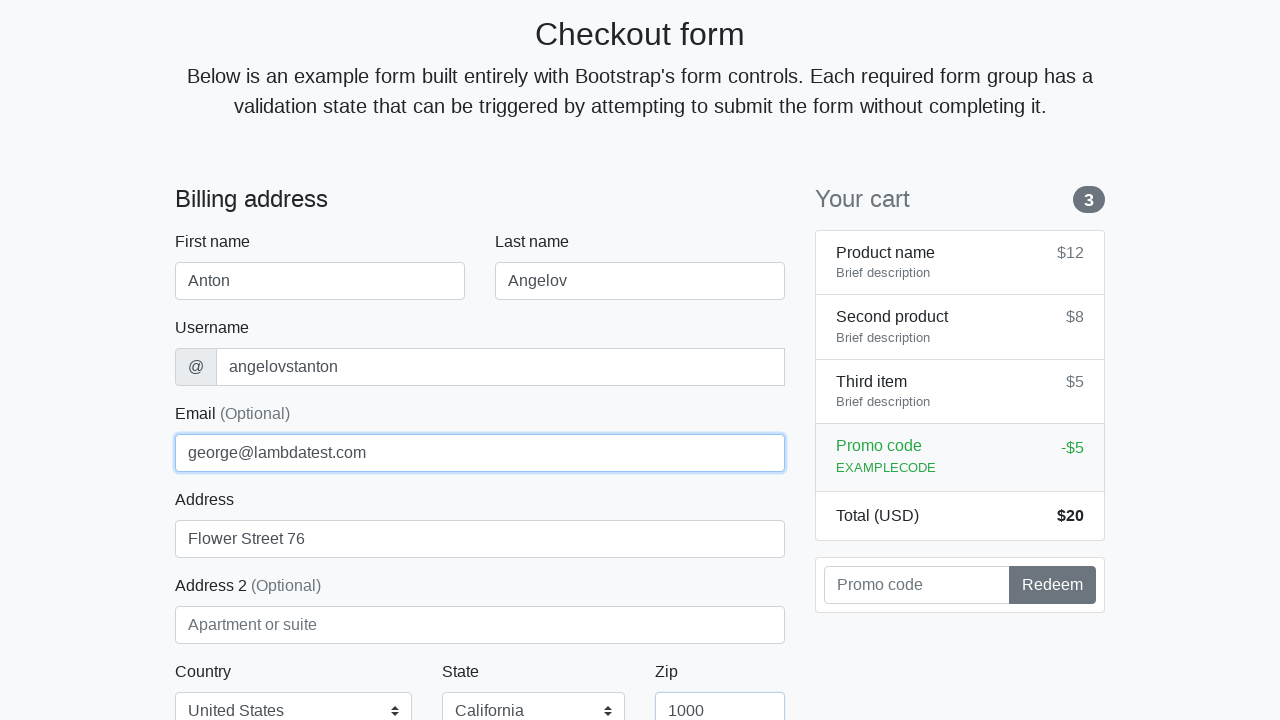

Filled credit card name with 'Anton Angelov' on #cc-name
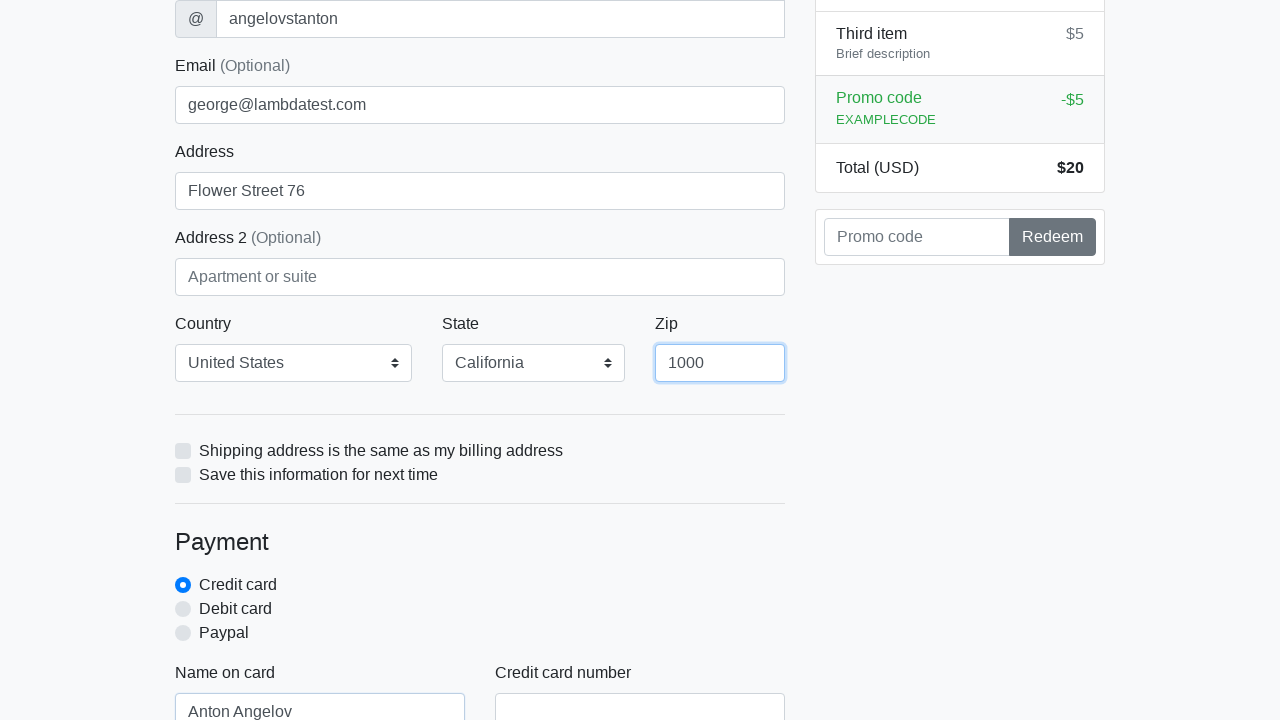

Filled credit card number with '5610591081018250' on #cc-number
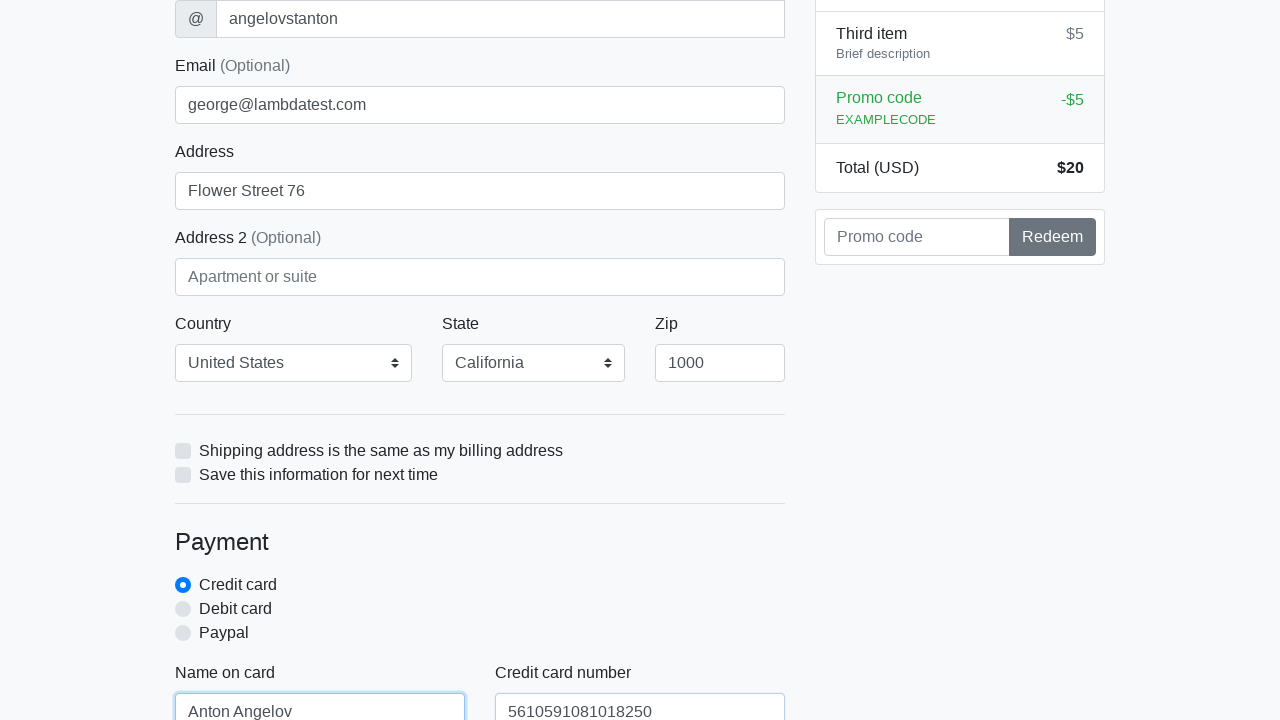

Filled credit card expiration with '20/10/2020' on #cc-expiration
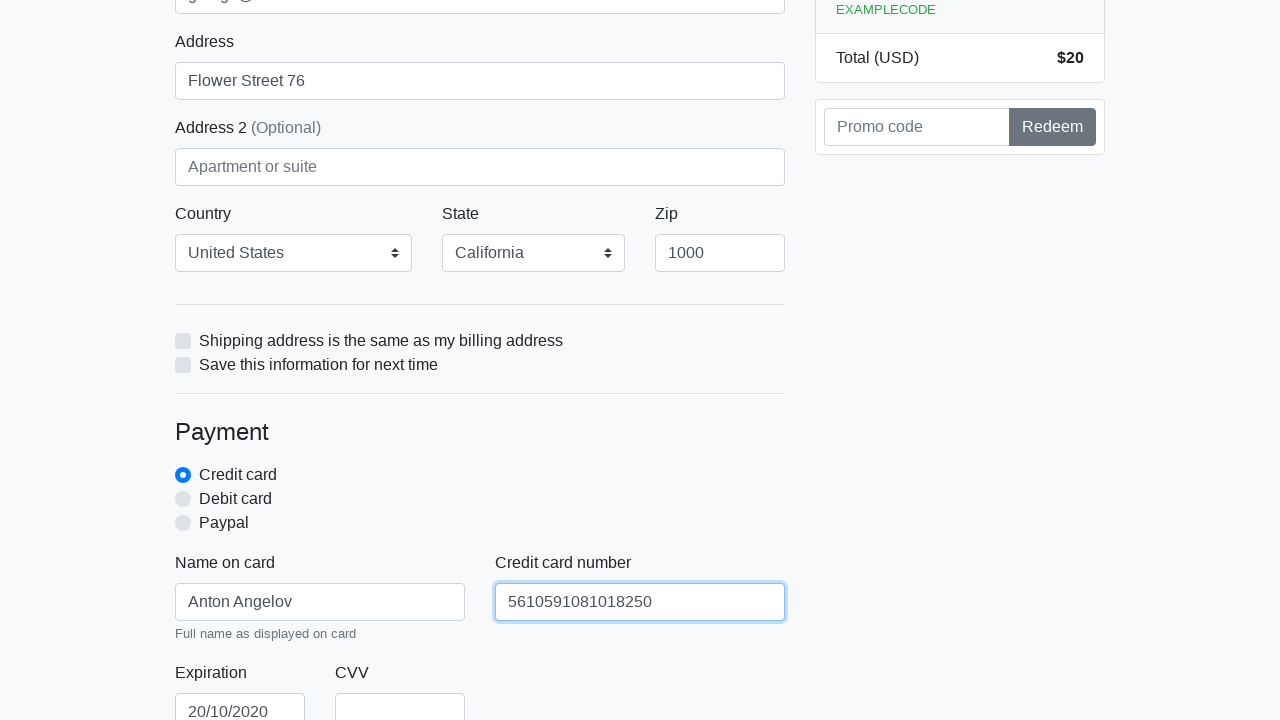

Filled credit card CVV with '888' on #cc-cvv
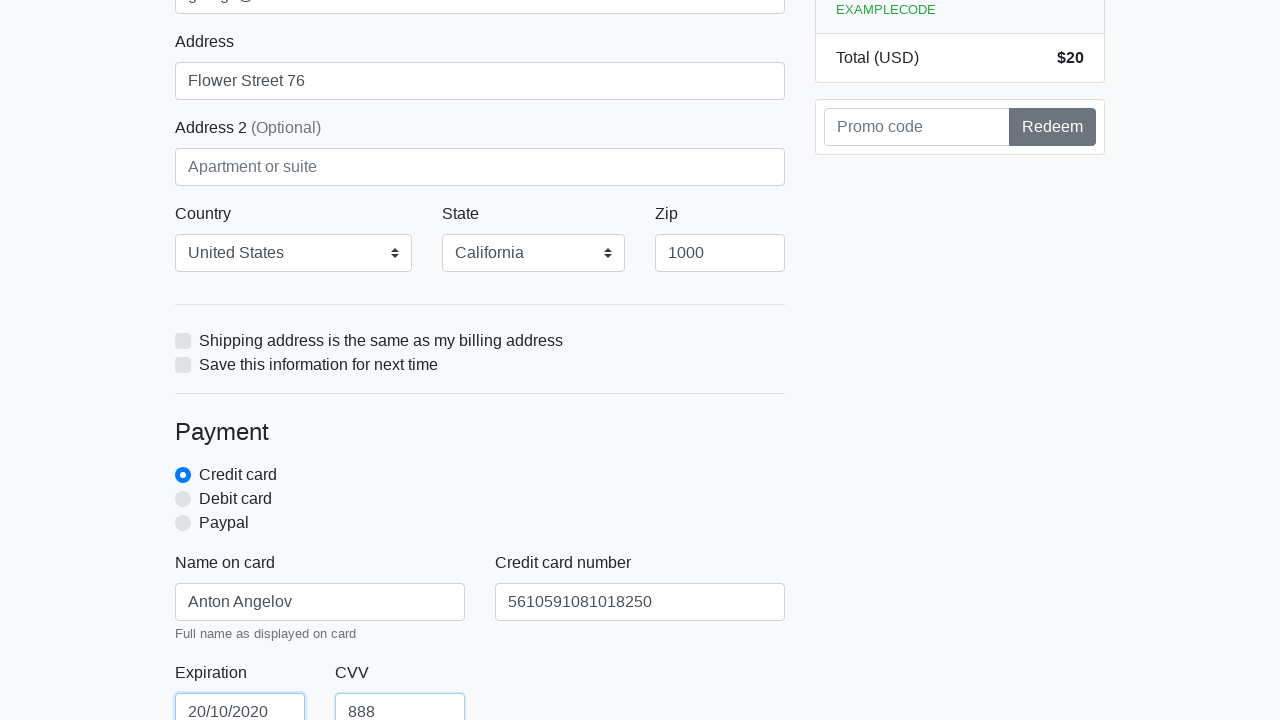

Clicked proceed button to submit checkout form at (480, 500) on xpath=/html/body/div/div[2]/div[2]/form/button
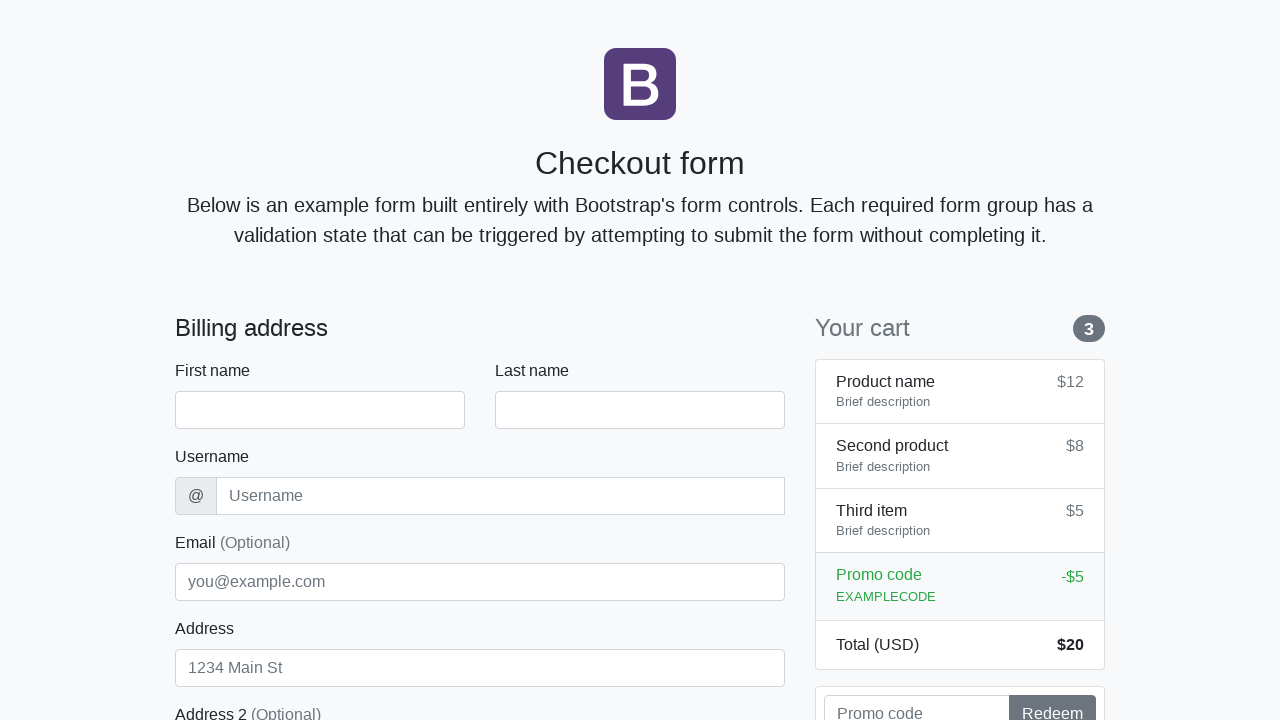

Navigated back to checkout page for next iteration
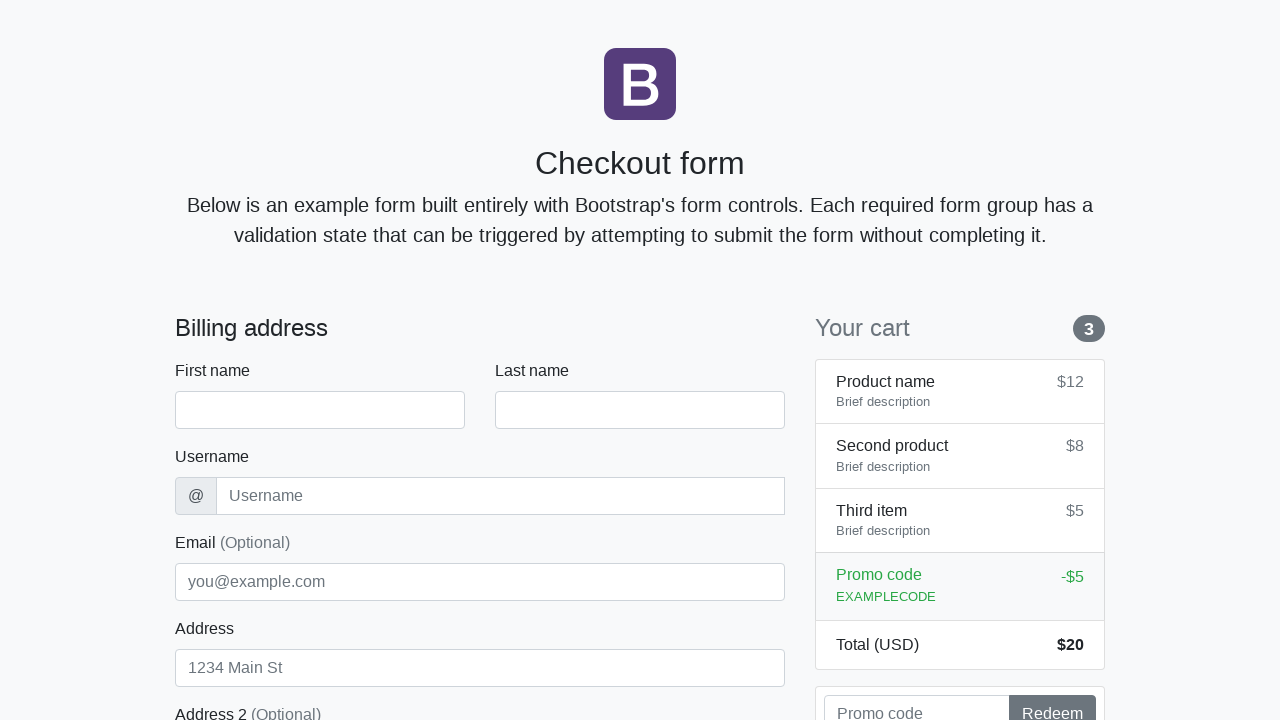

Form loaded and firstName field is visible
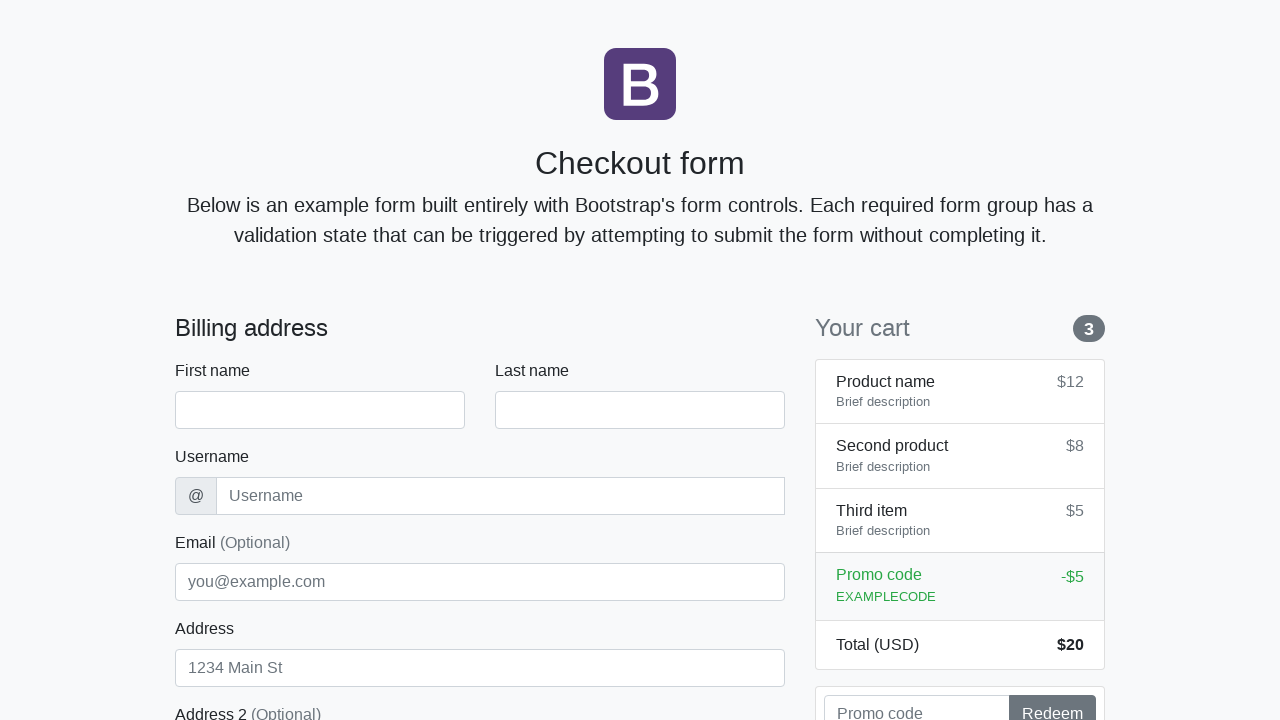

Filled firstName field with 'Anton' on #firstName
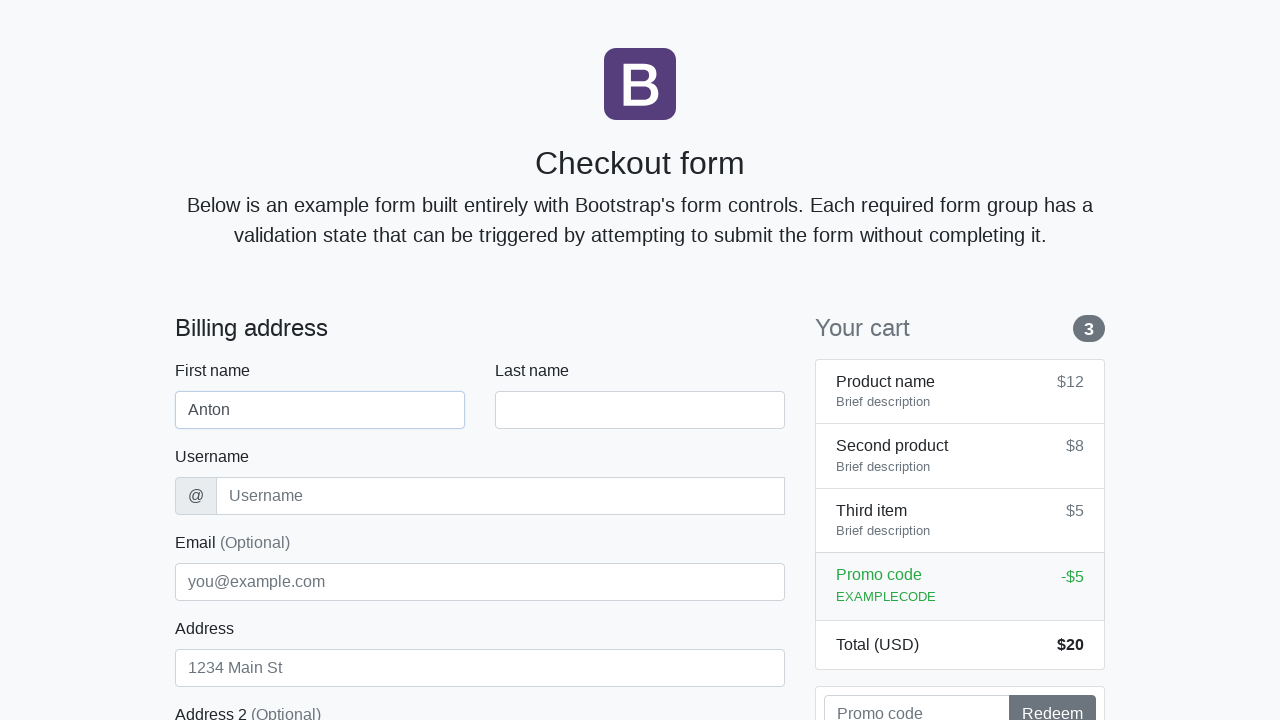

Filled lastName field with 'Angelov' on #lastName
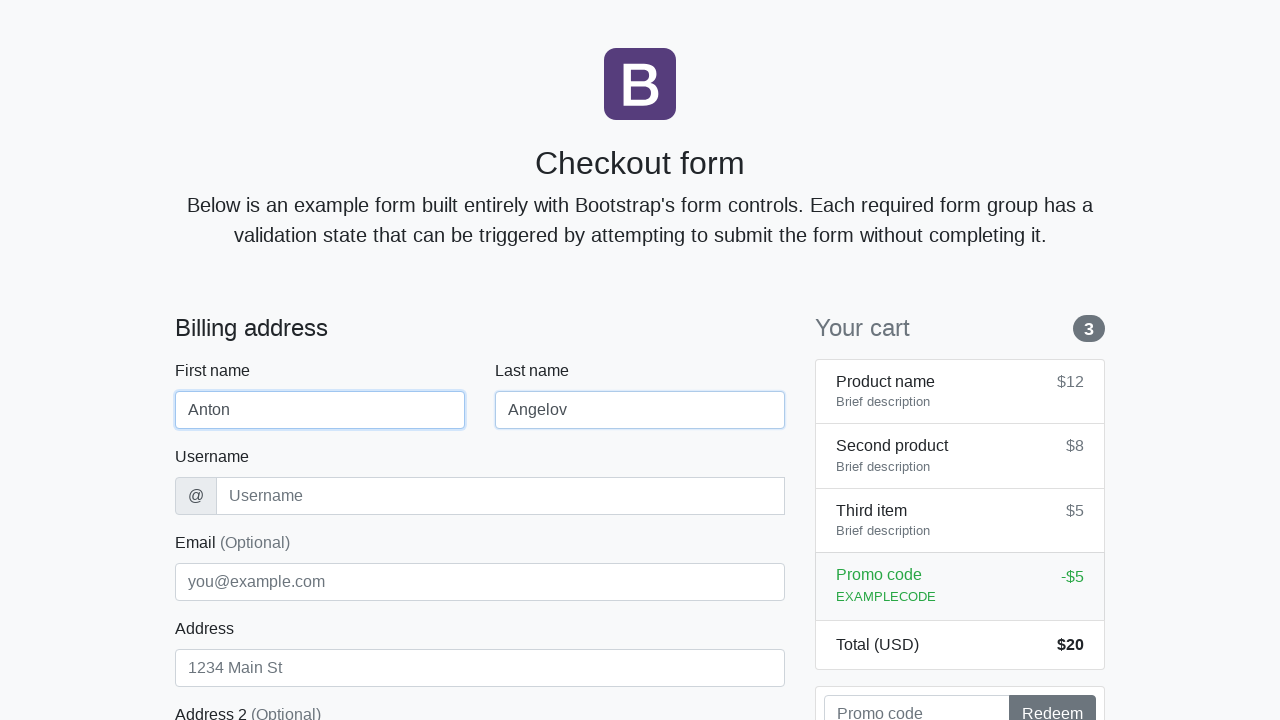

Filled username field with 'angelovstanton' on #username
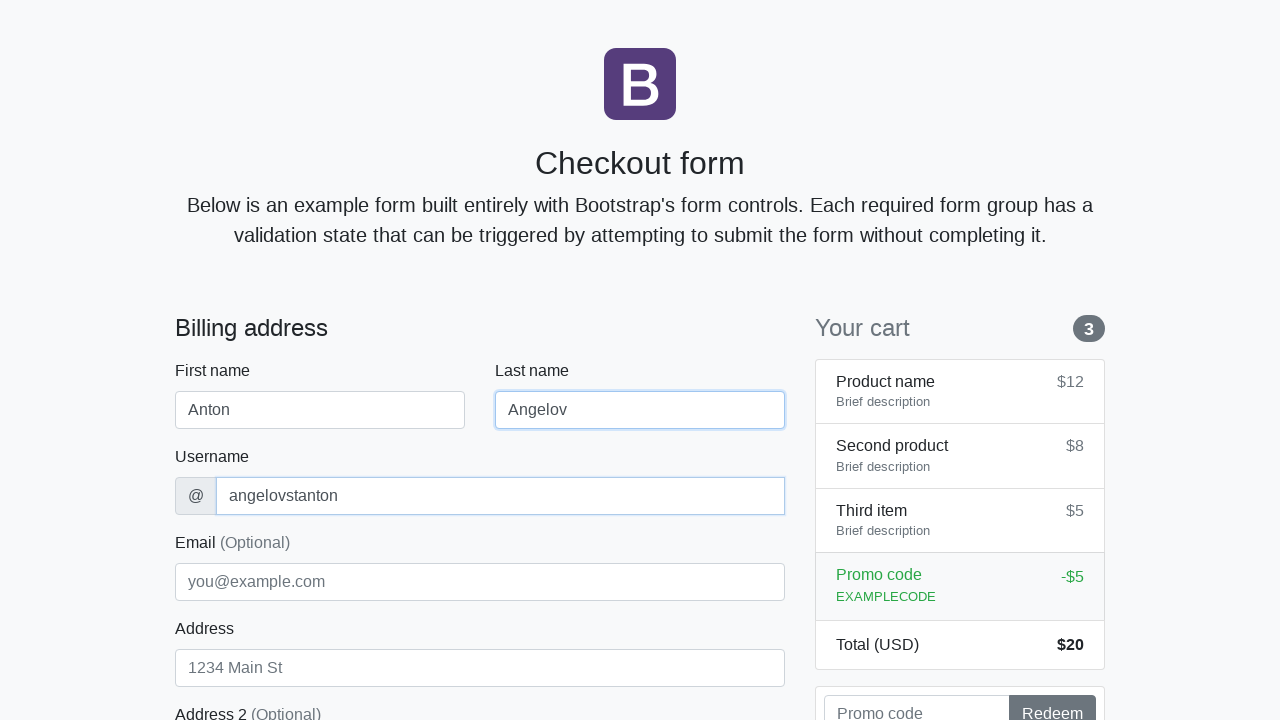

Filled address field with 'Flower Street 76' on #address
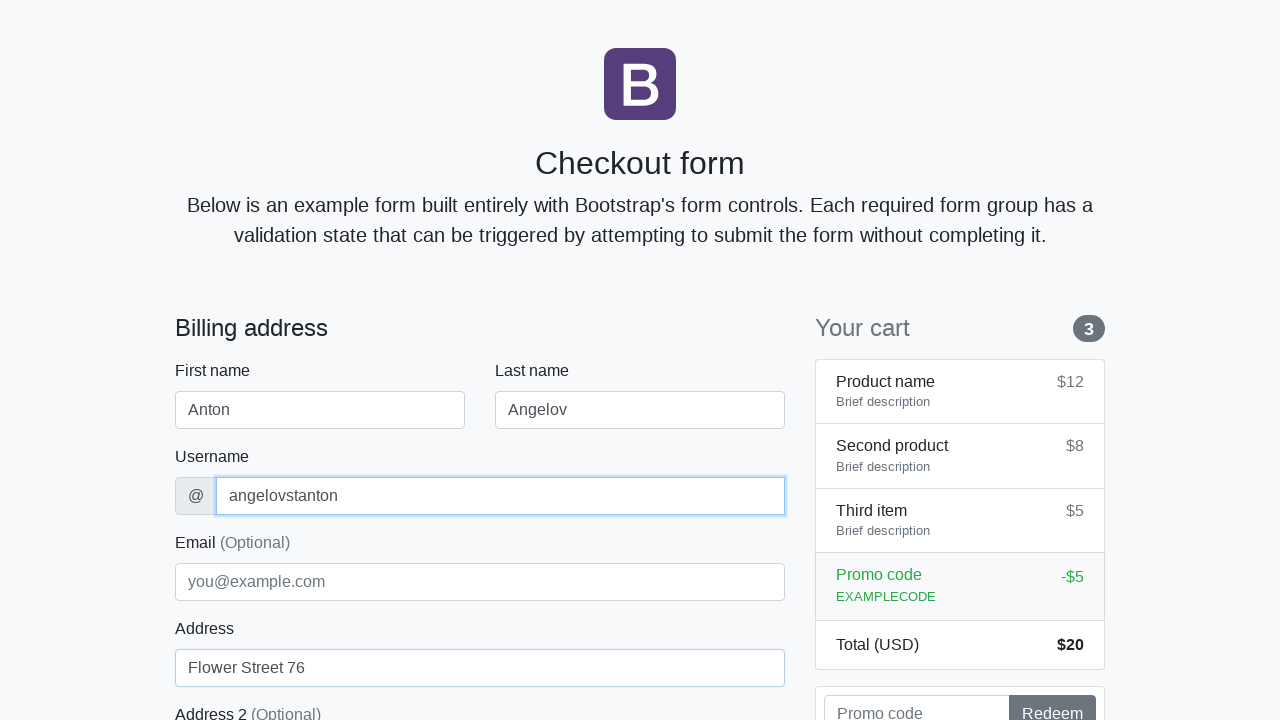

Filled email field with 'george@lambdatest.com' on #email
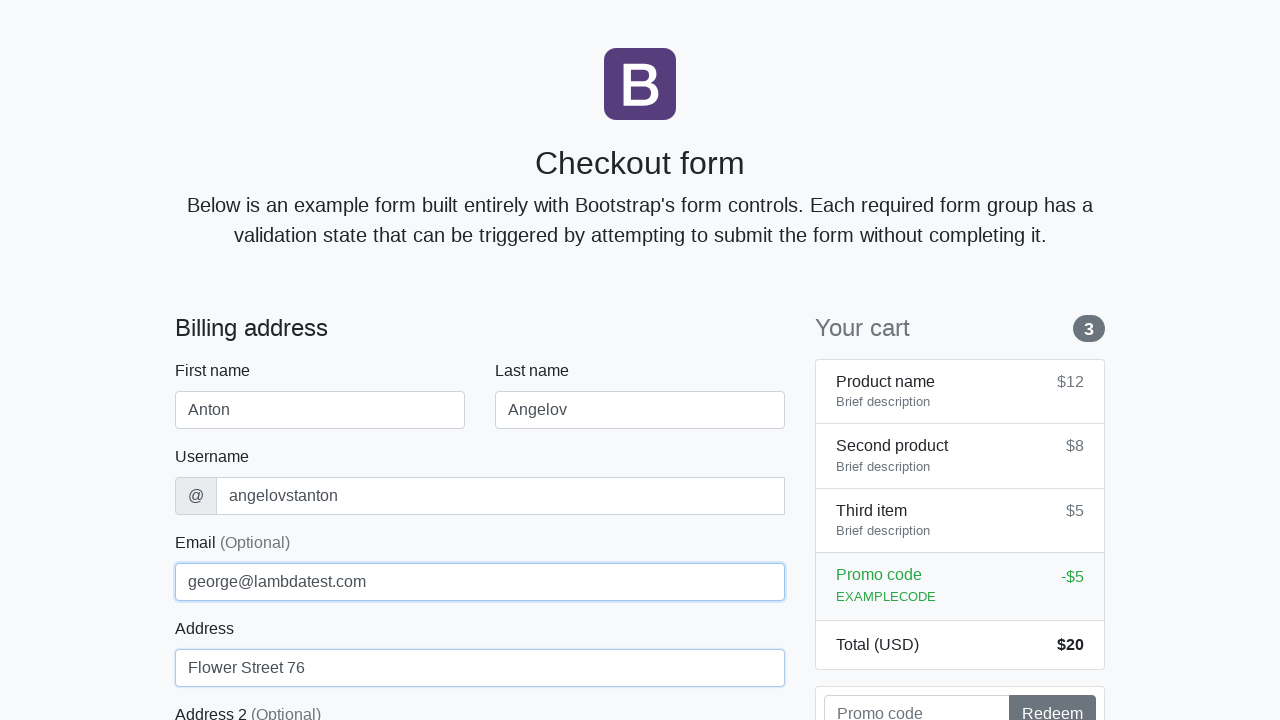

Selected 'United States' from country dropdown on #country
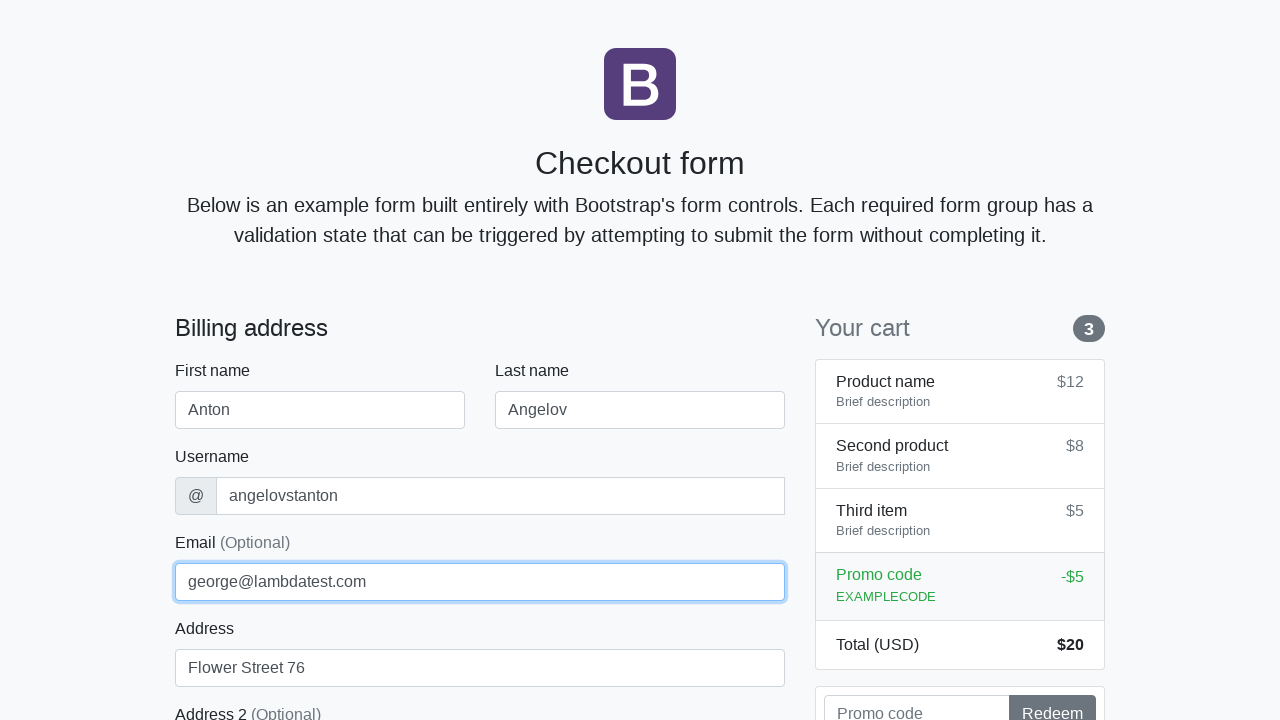

Selected 'California' from state dropdown on #state
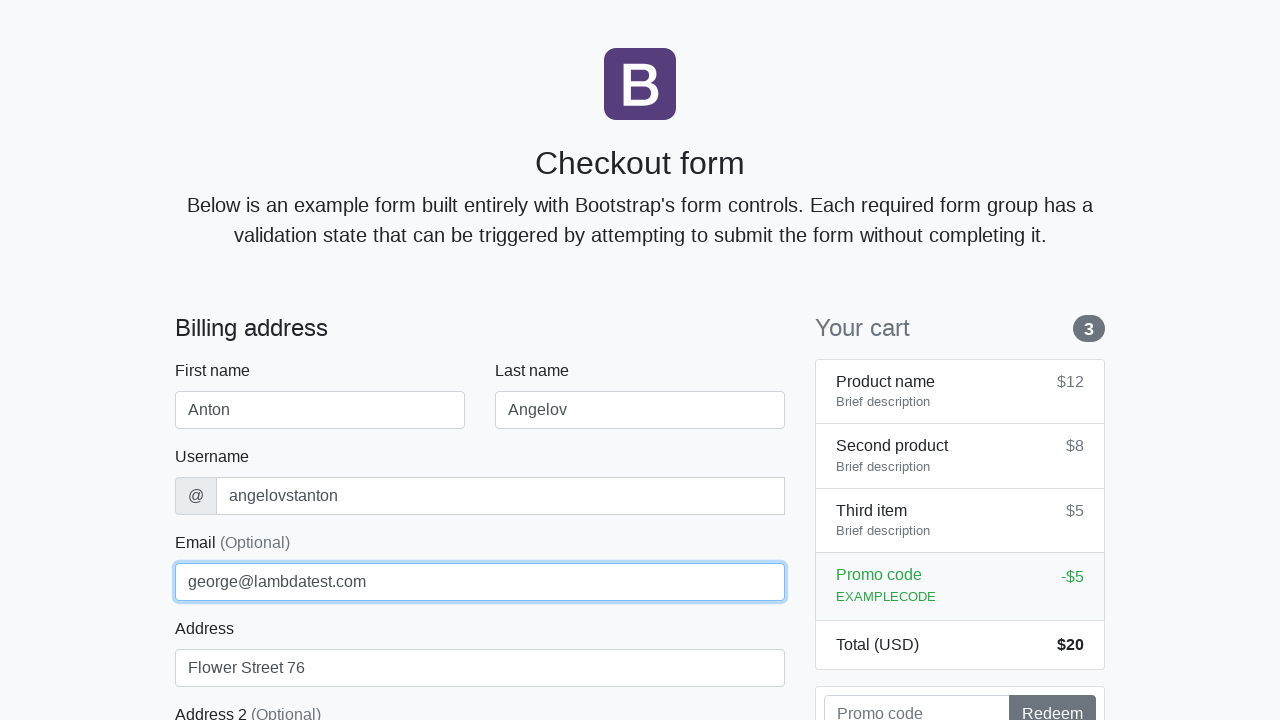

Filled zip code field with '1000' on #zip
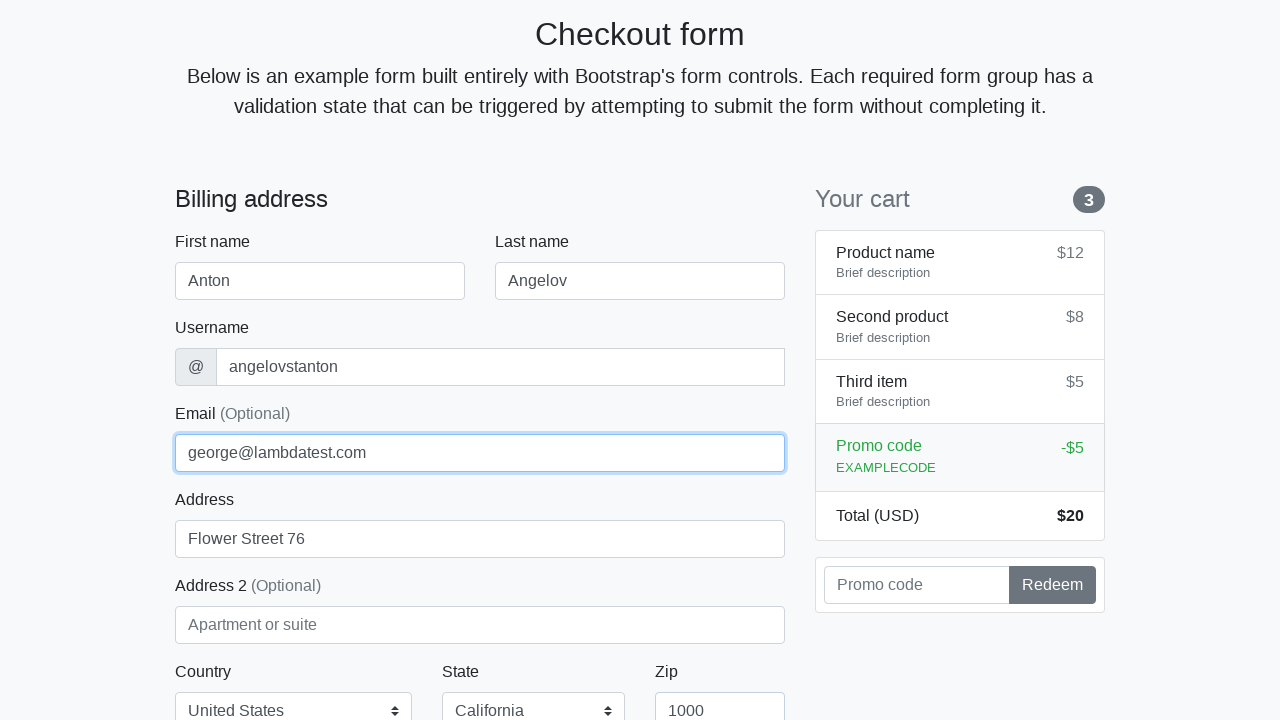

Filled credit card name with 'Anton Angelov' on #cc-name
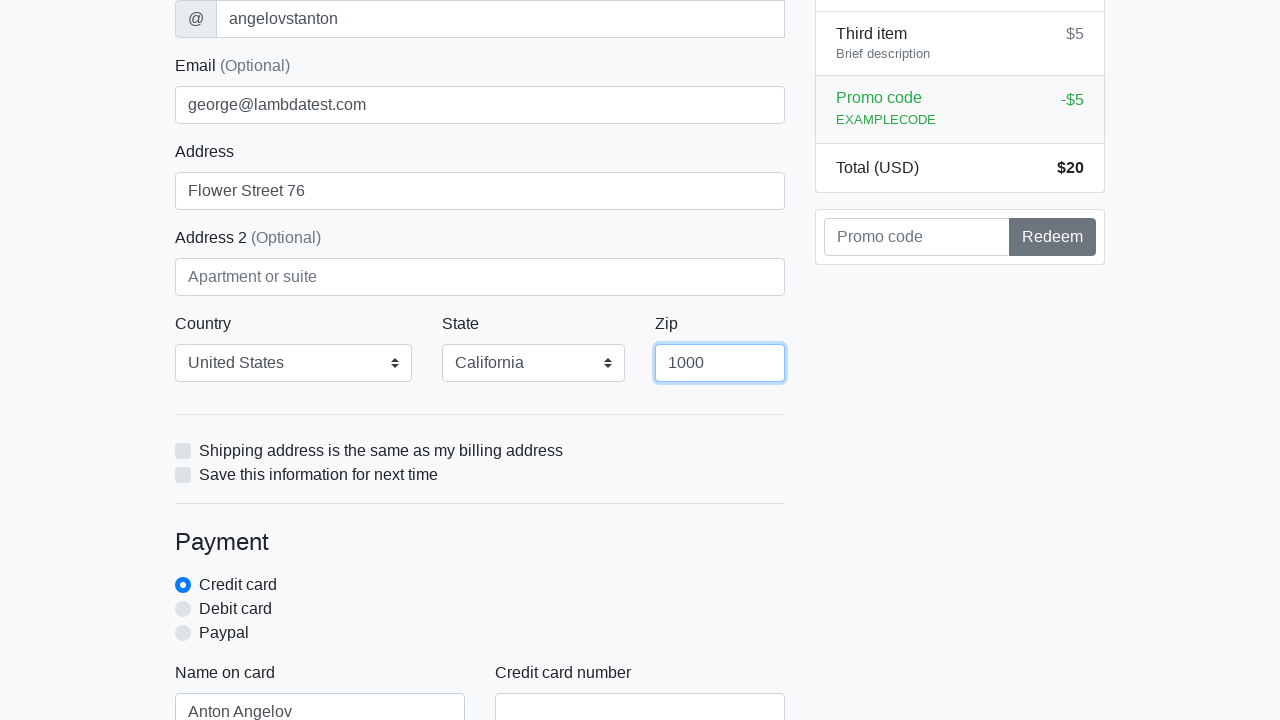

Filled credit card number with '5610591081018250' on #cc-number
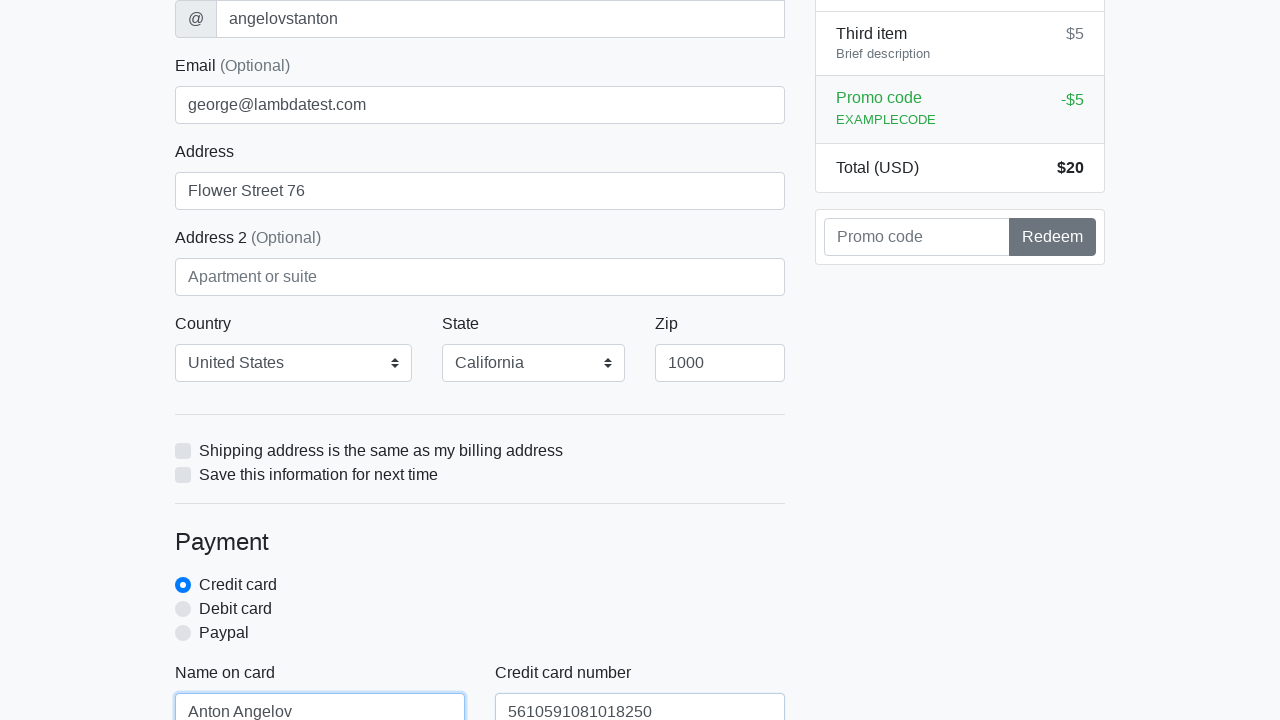

Filled credit card expiration with '20/10/2020' on #cc-expiration
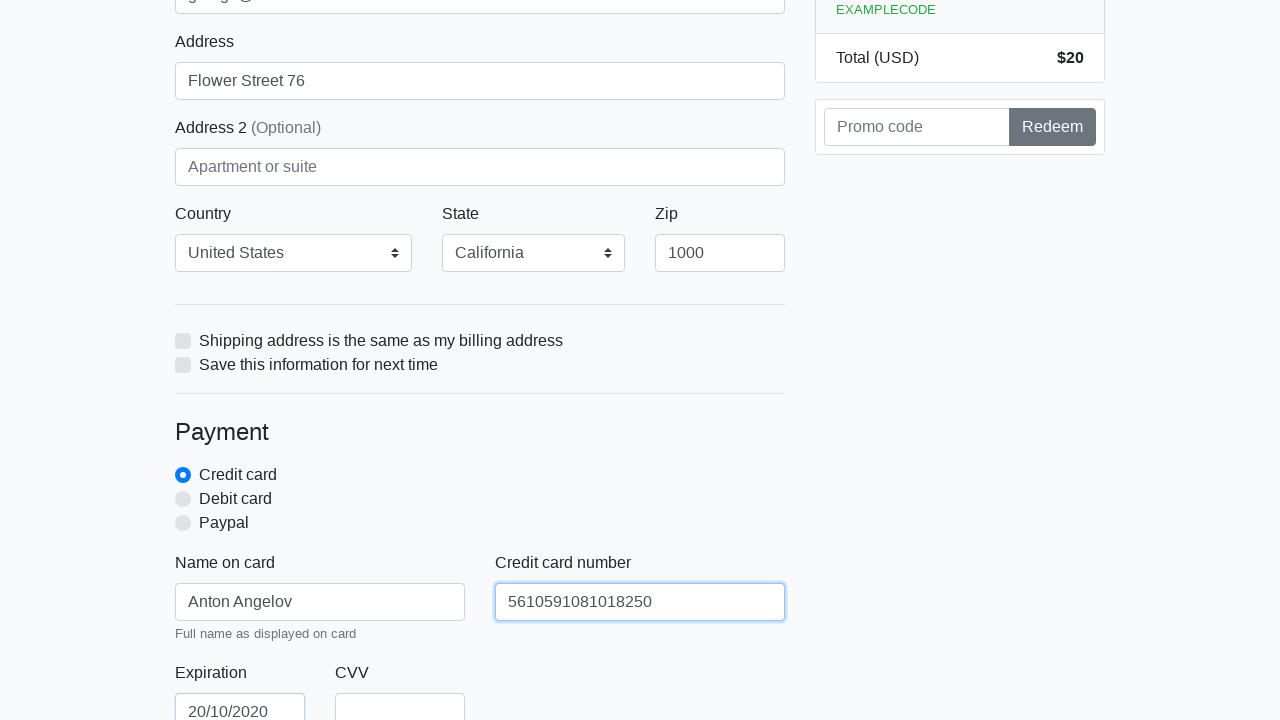

Filled credit card CVV with '888' on #cc-cvv
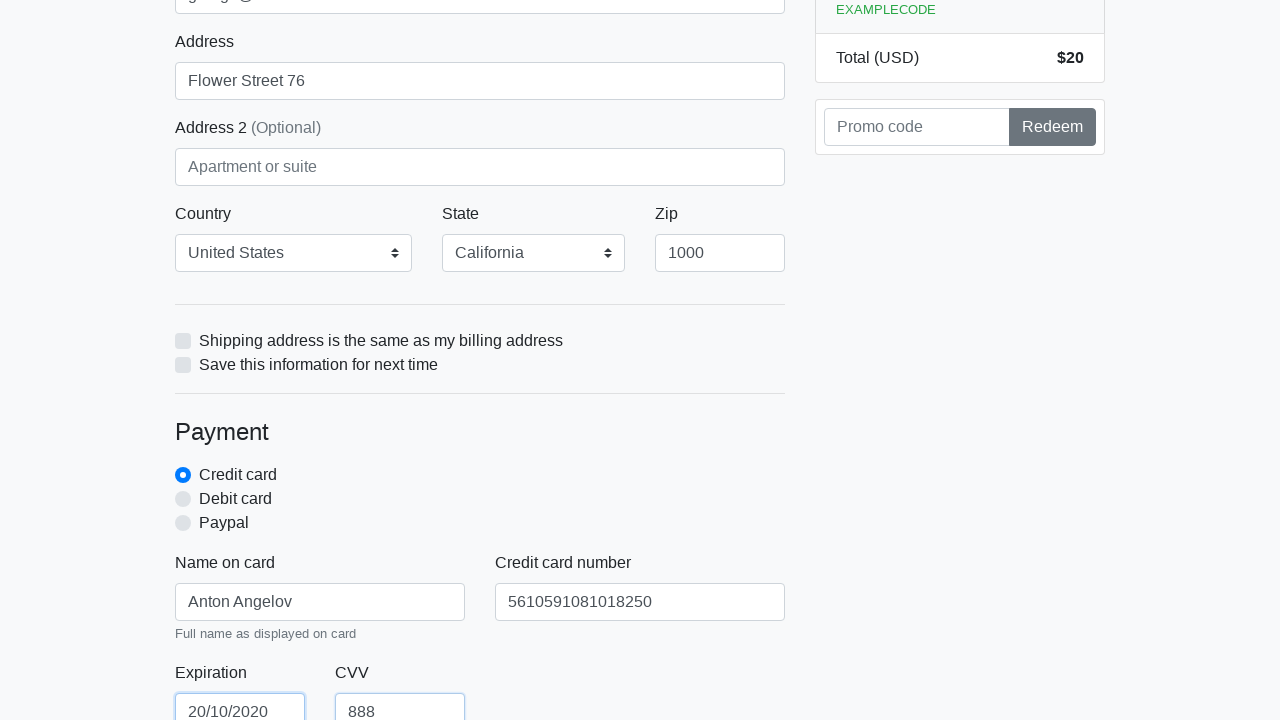

Clicked proceed button to submit checkout form at (480, 500) on xpath=/html/body/div/div[2]/div[2]/form/button
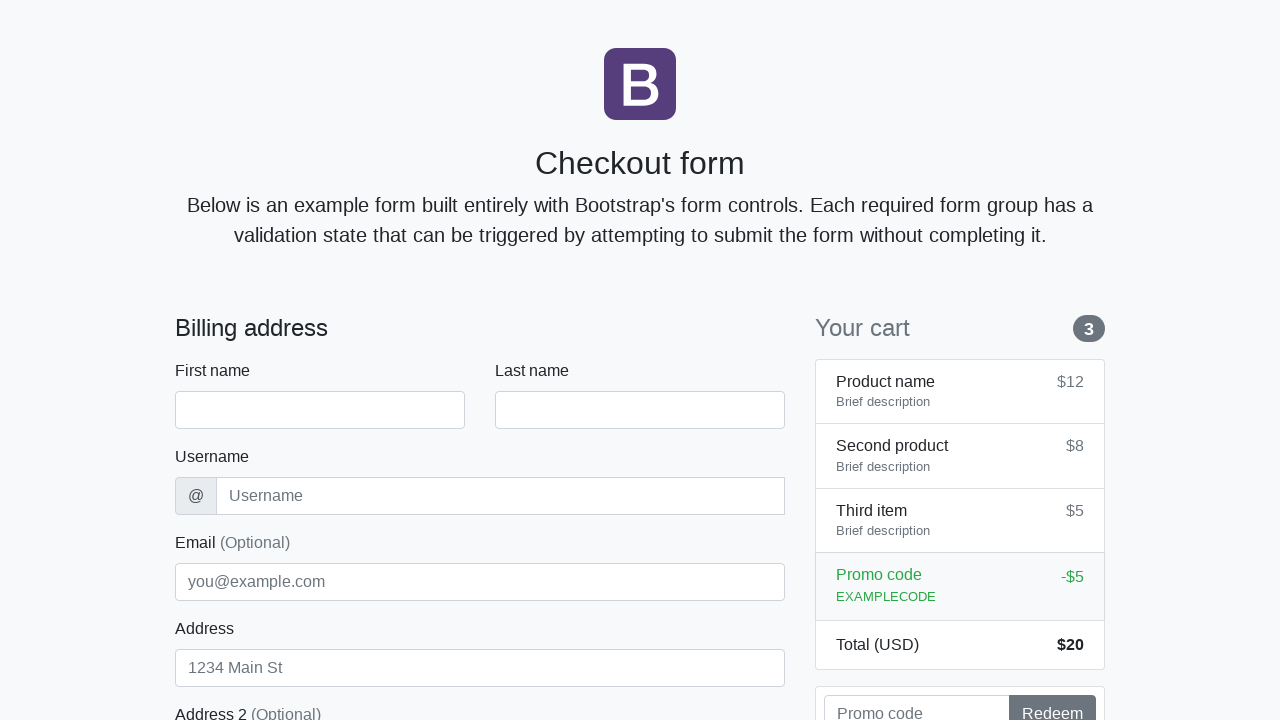

Navigated back to checkout page for next iteration
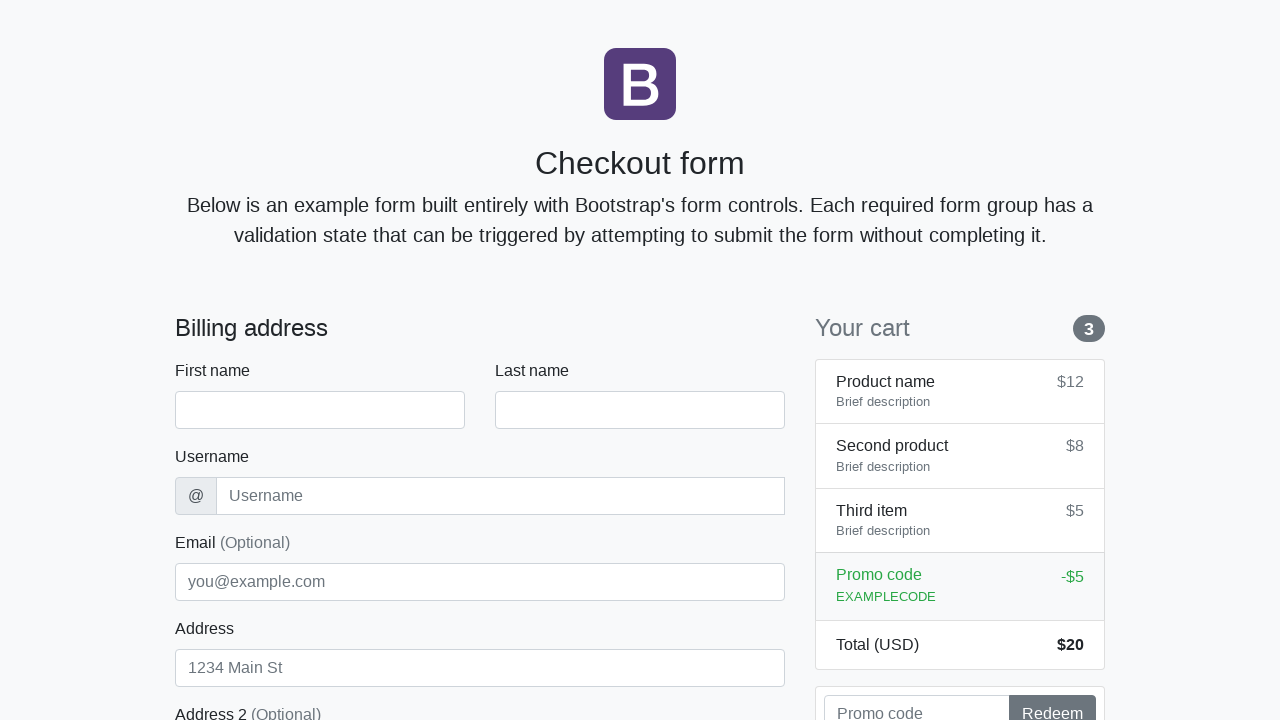

Form loaded and firstName field is visible
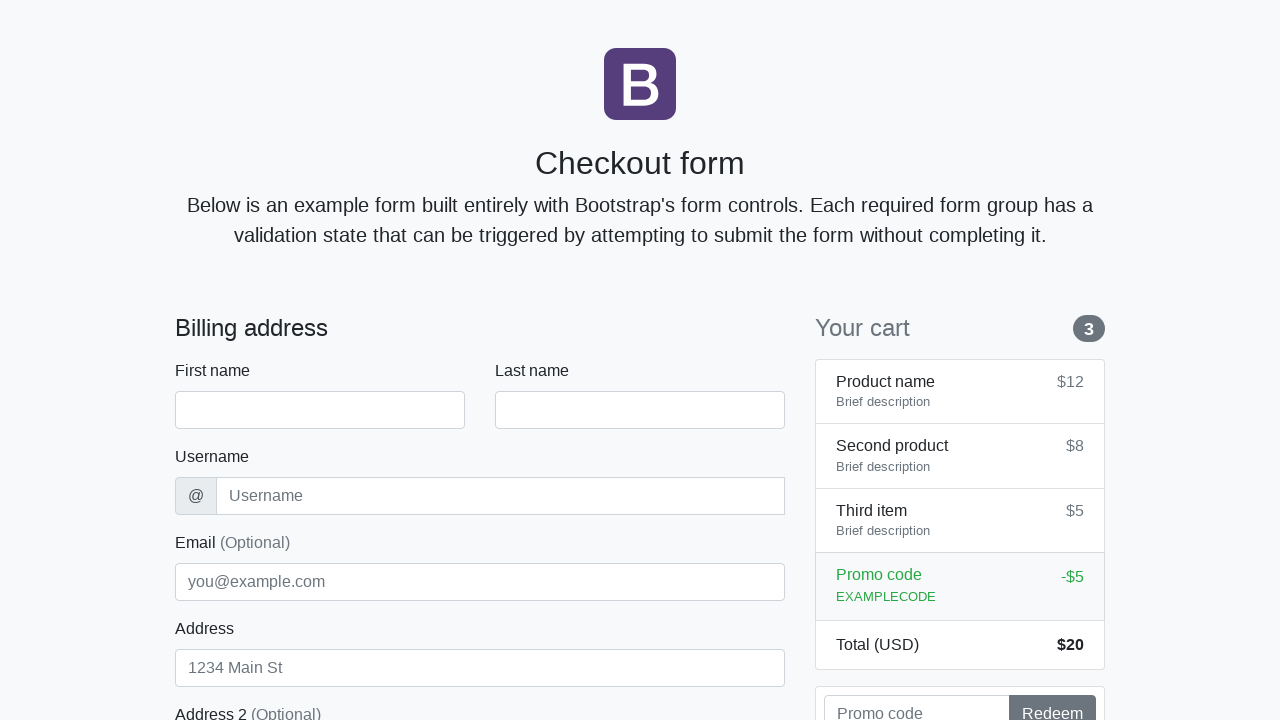

Filled firstName field with 'Anton' on #firstName
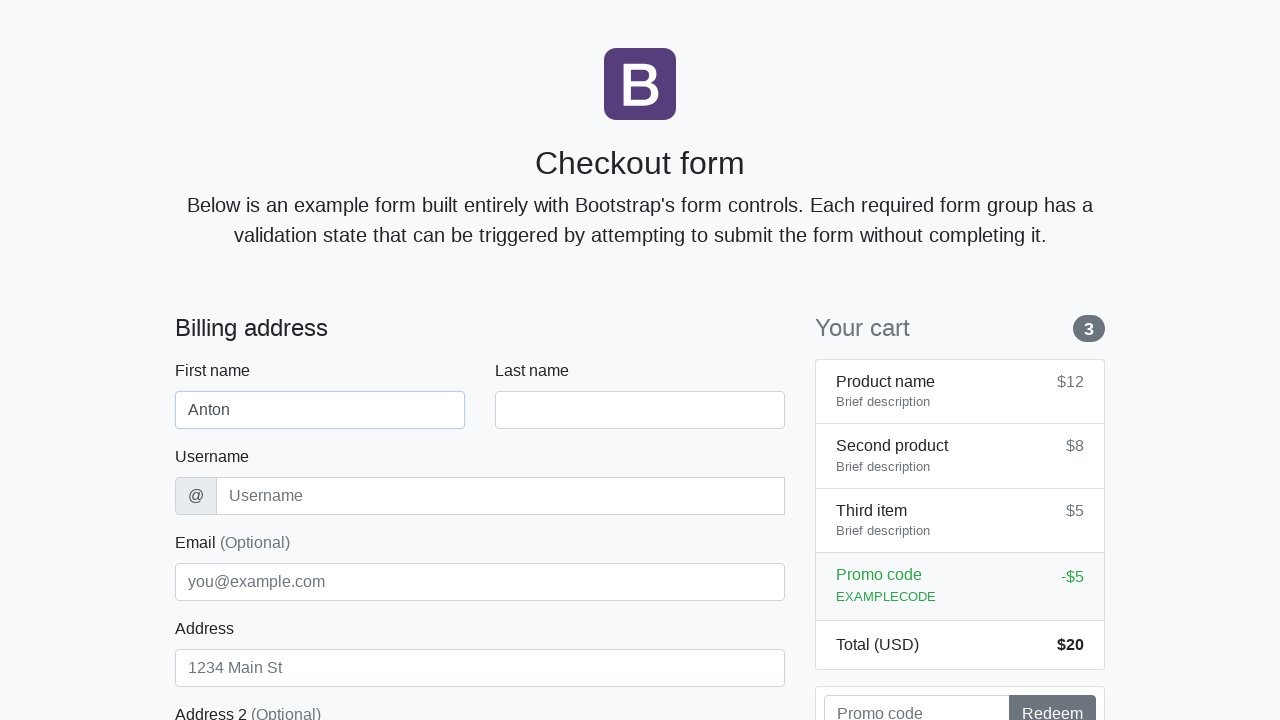

Filled lastName field with 'Angelov' on #lastName
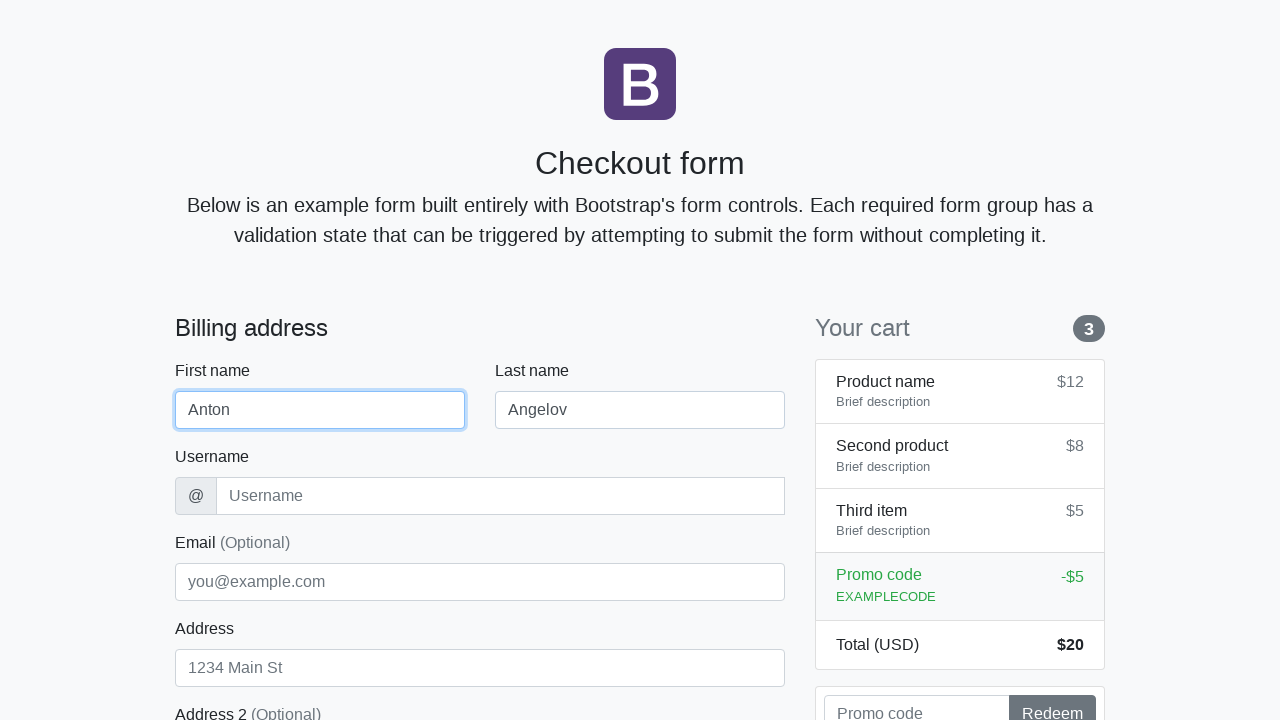

Filled username field with 'angelovstanton' on #username
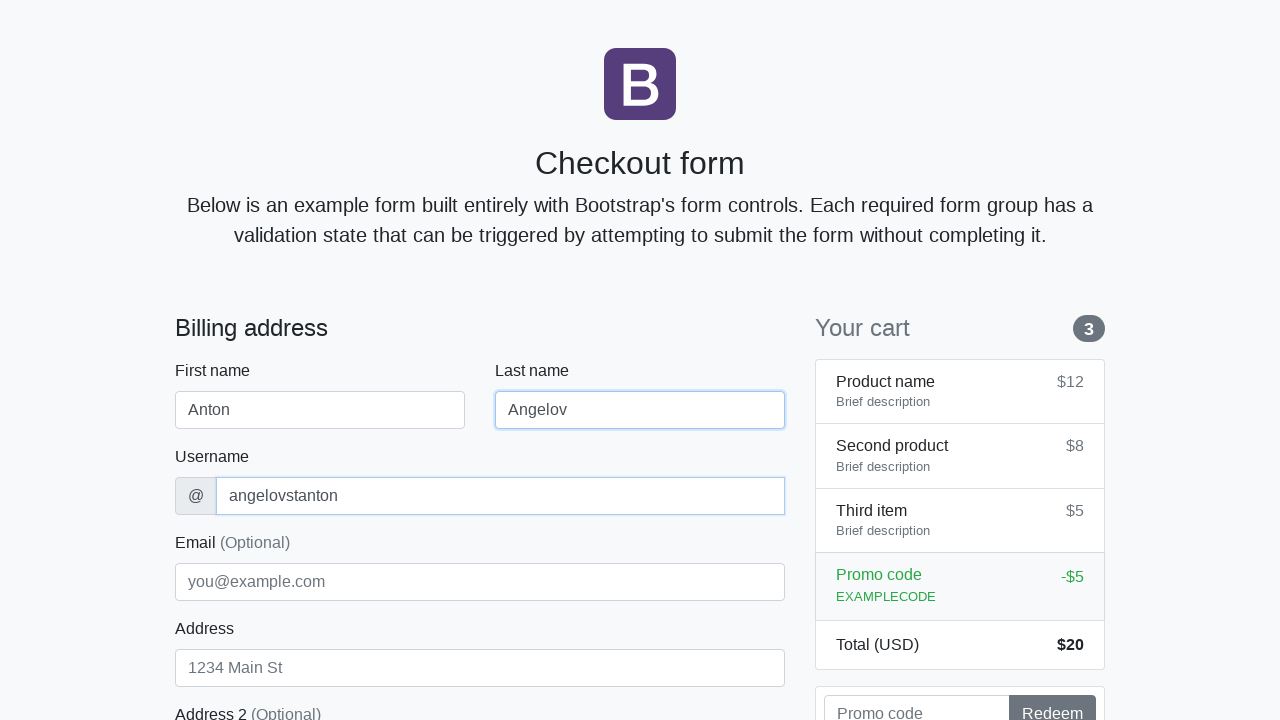

Filled address field with 'Flower Street 76' on #address
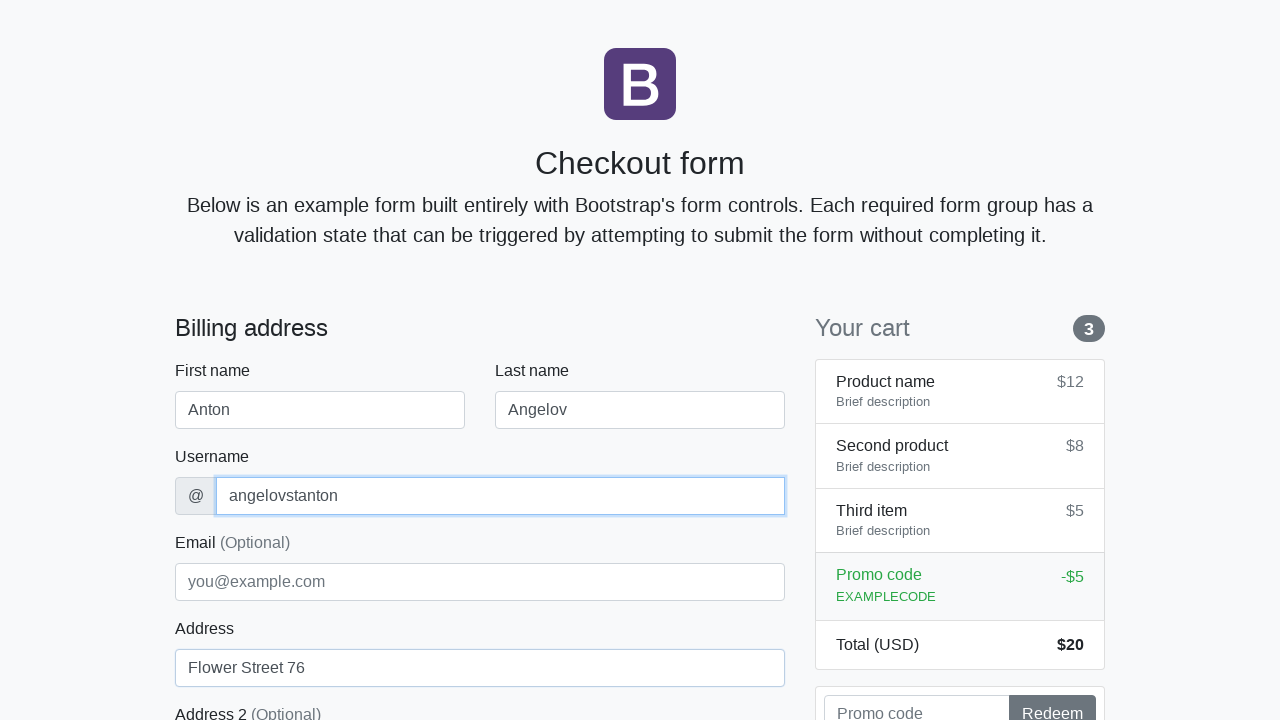

Filled email field with 'george@lambdatest.com' on #email
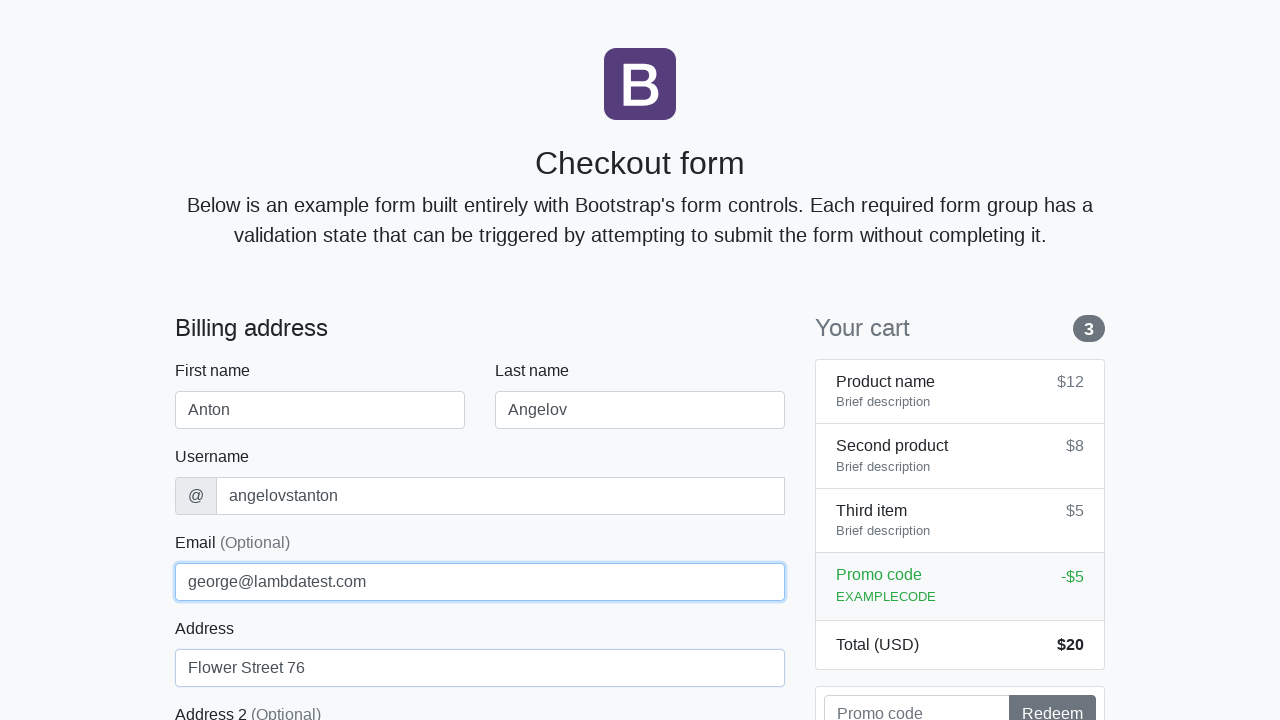

Selected 'United States' from country dropdown on #country
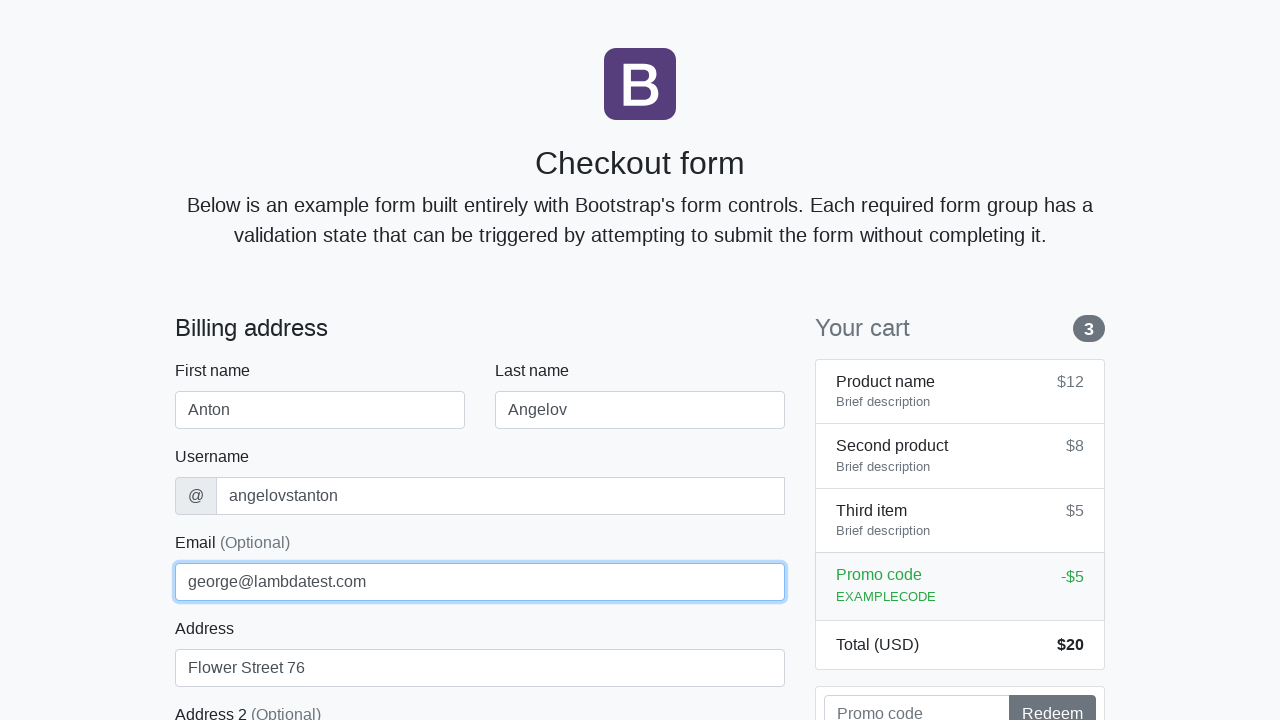

Selected 'California' from state dropdown on #state
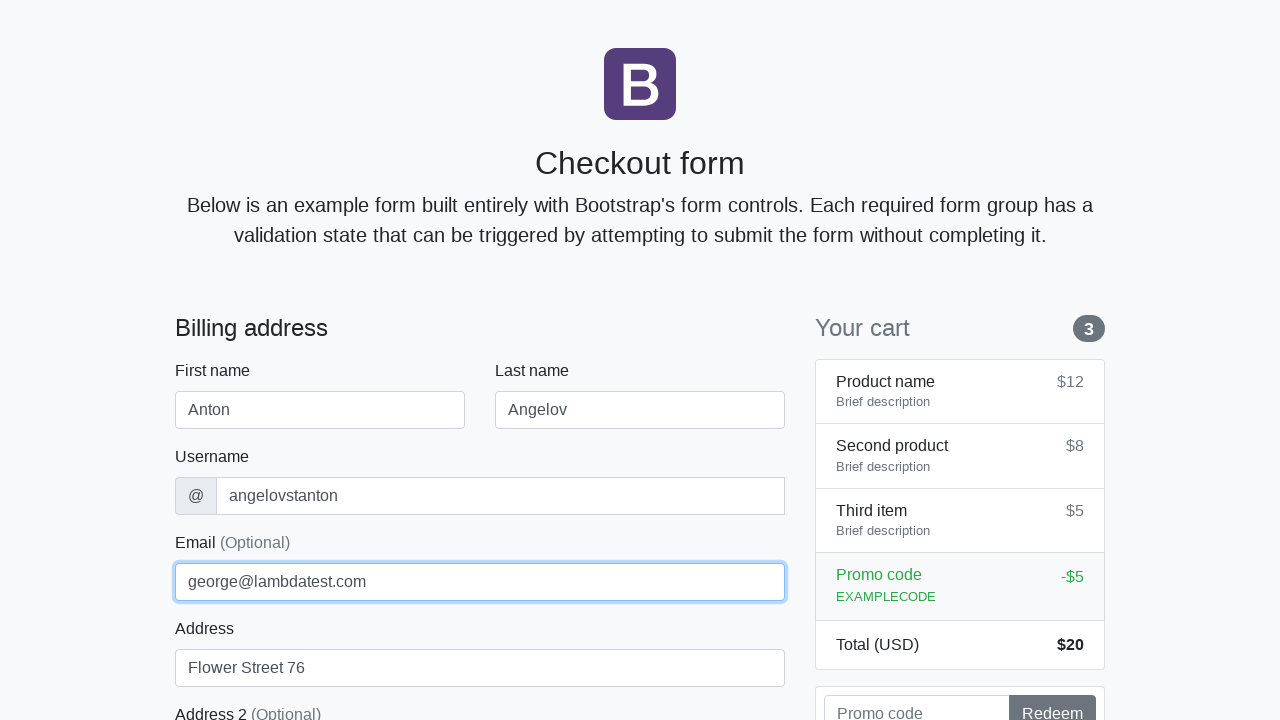

Filled zip code field with '1000' on #zip
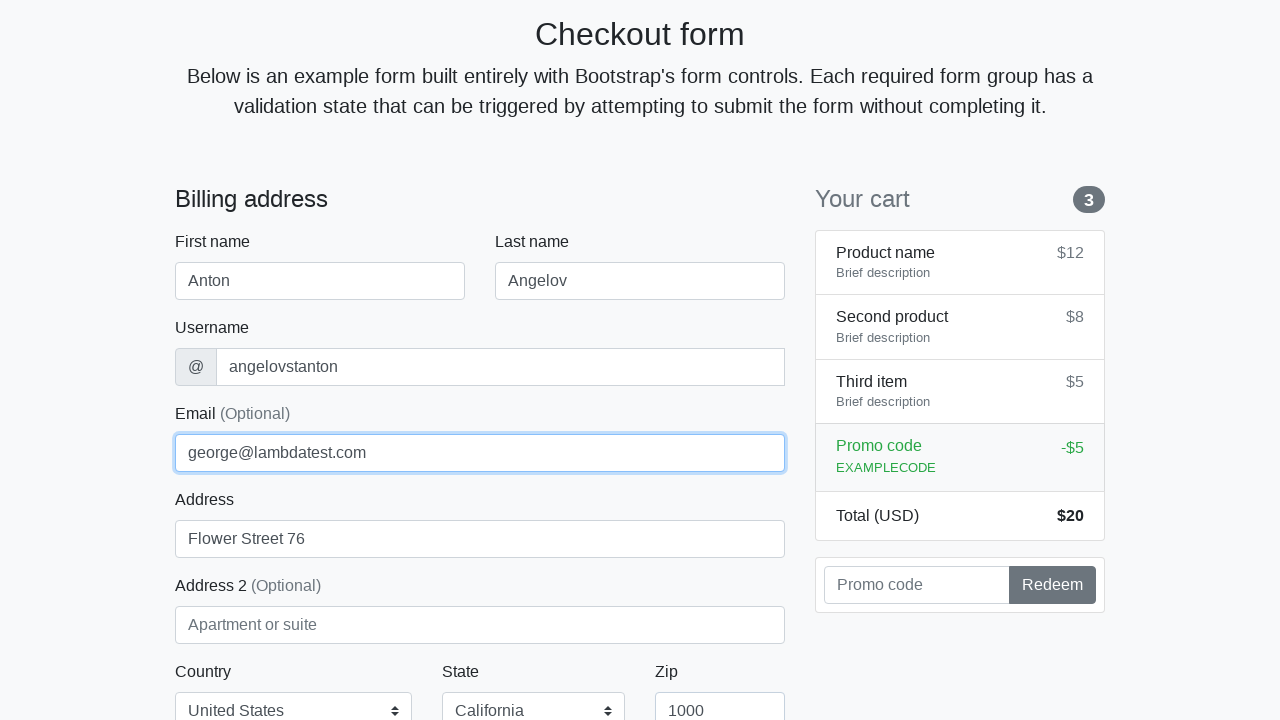

Filled credit card name with 'Anton Angelov' on #cc-name
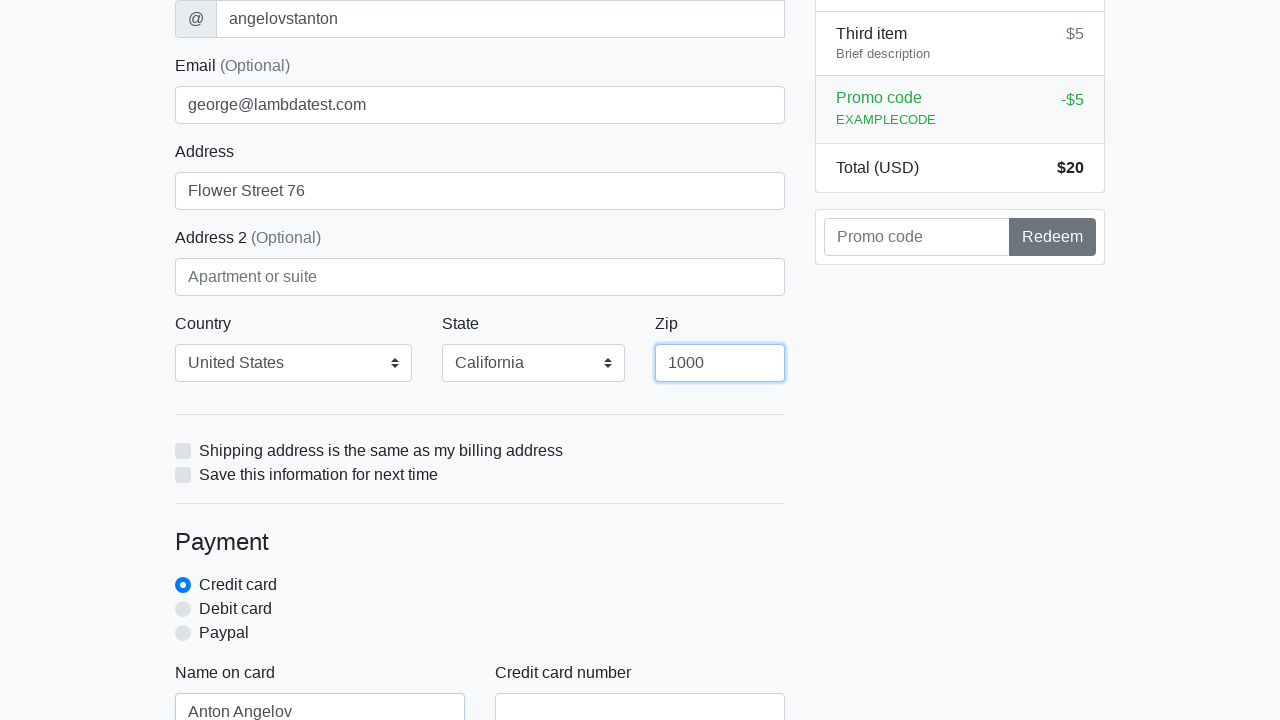

Filled credit card number with '5610591081018250' on #cc-number
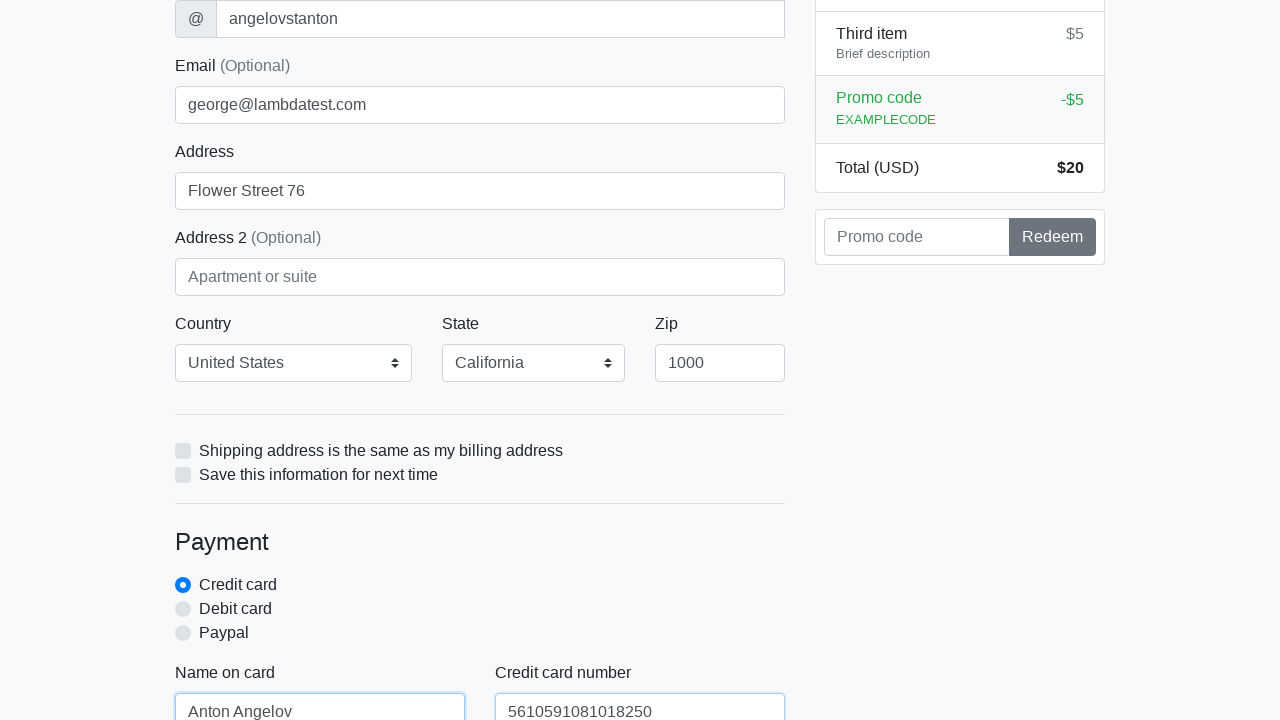

Filled credit card expiration with '20/10/2020' on #cc-expiration
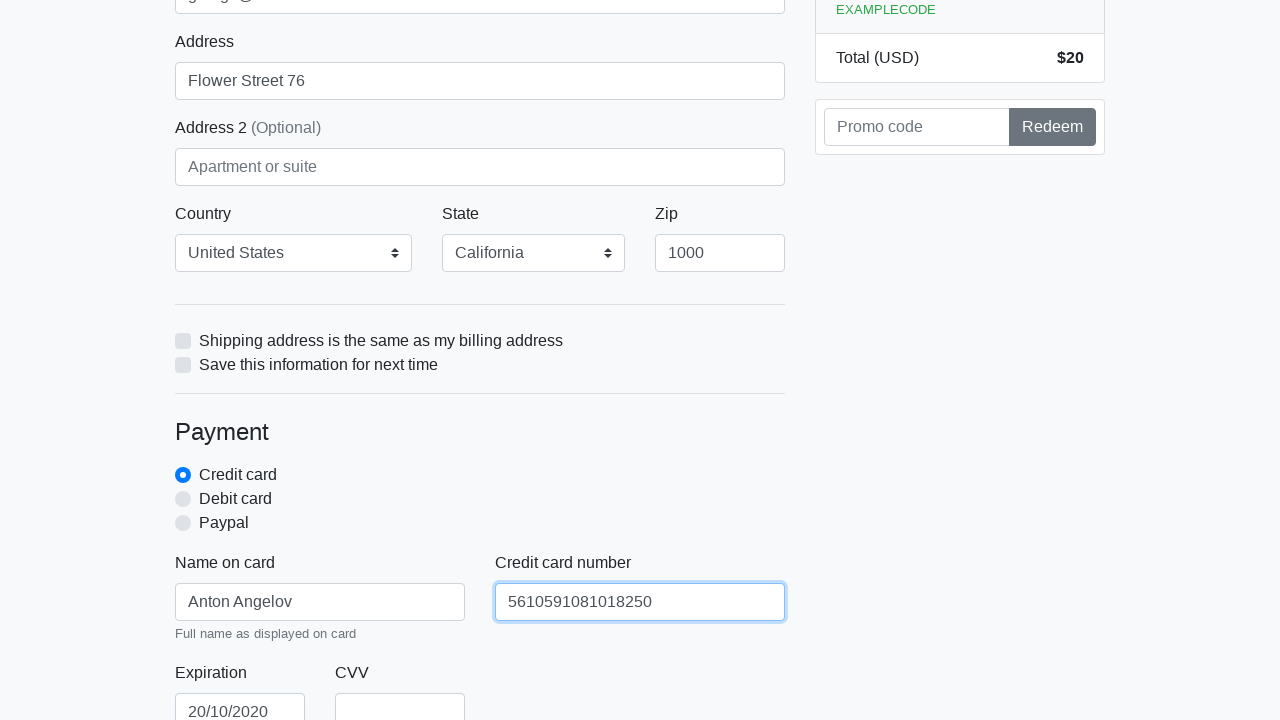

Filled credit card CVV with '888' on #cc-cvv
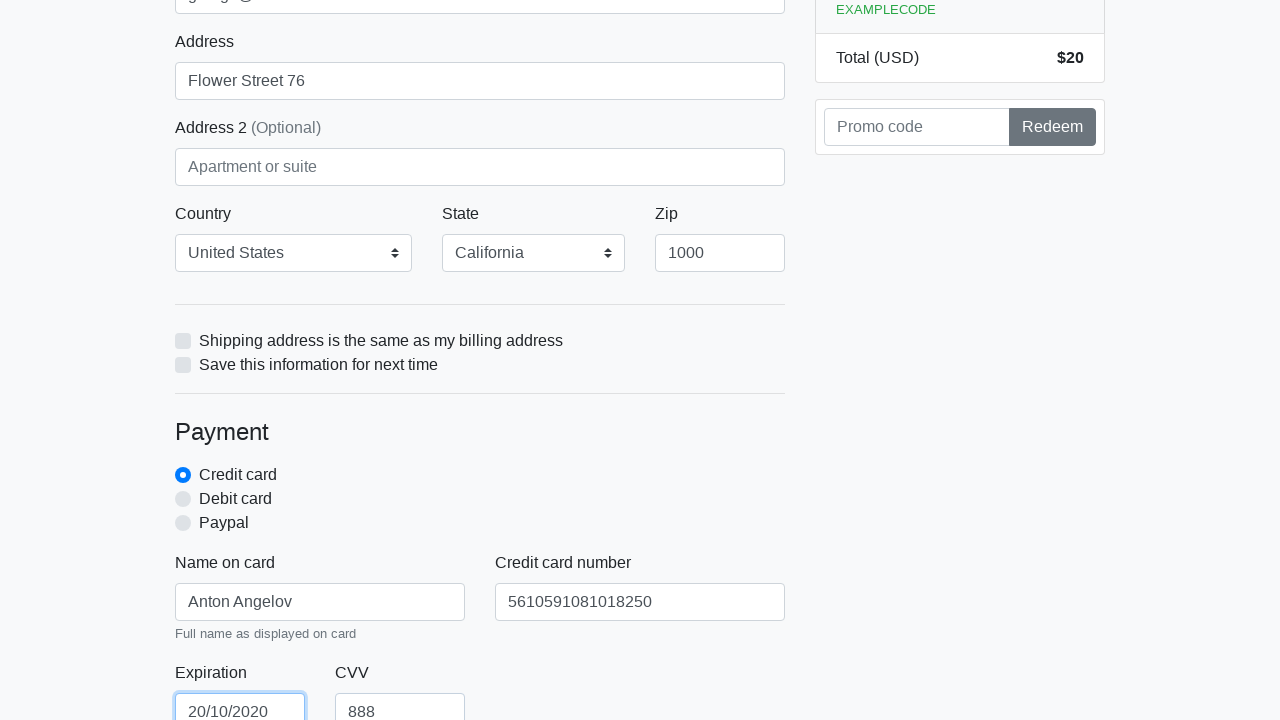

Clicked proceed button to submit checkout form at (480, 500) on xpath=/html/body/div/div[2]/div[2]/form/button
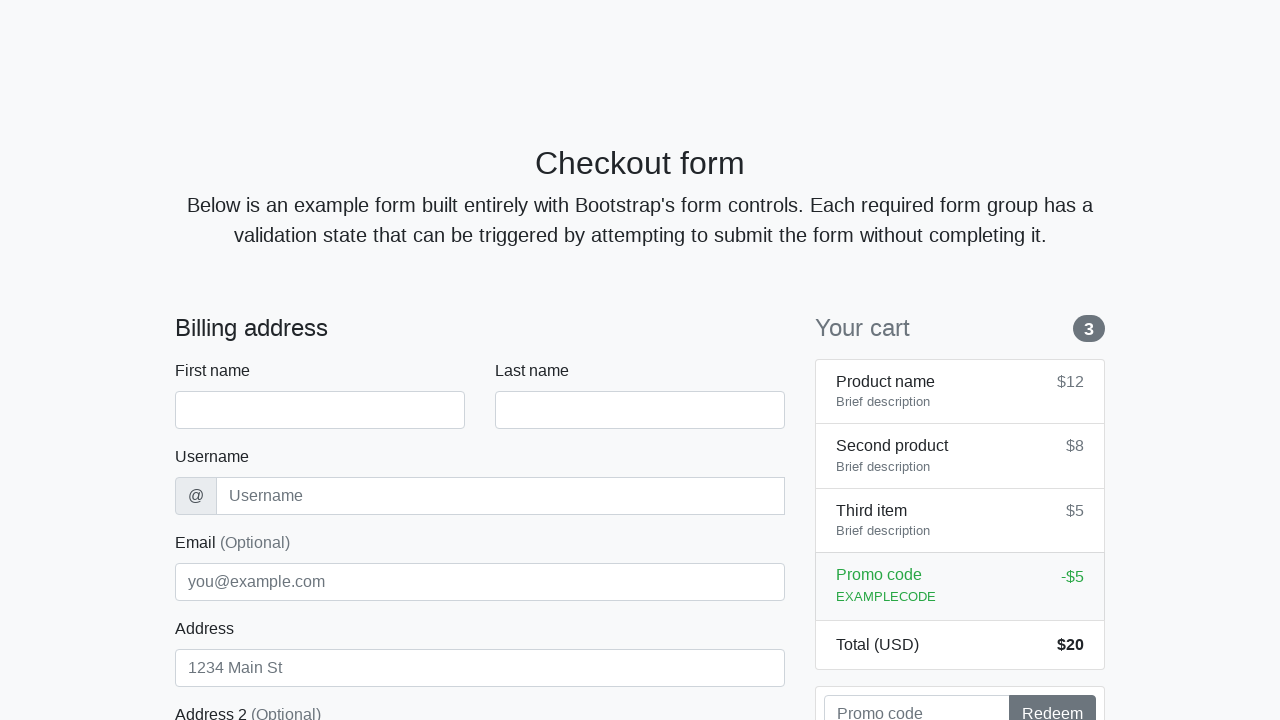

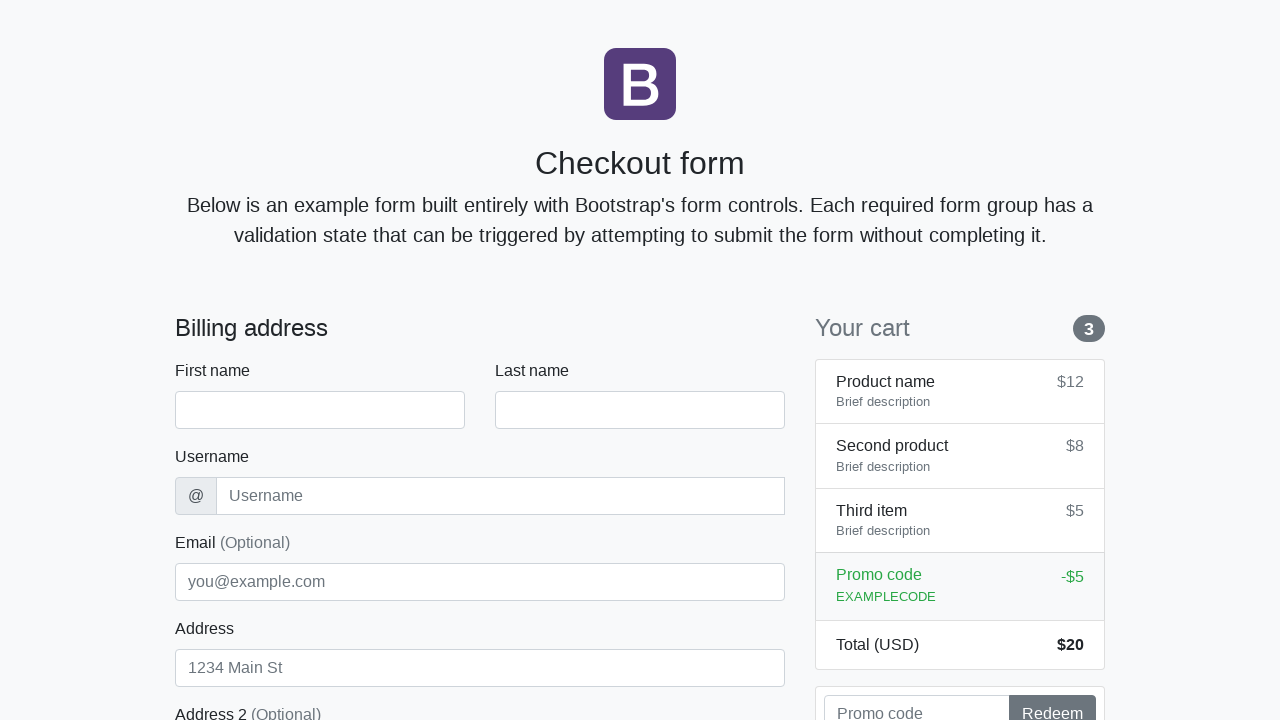